Tests scrolling down a tall/high page using JavaScript scroll execution until a scroll button element becomes visible.

Starting URL: http://www.seleniumui.moderntester.pl/high-site.php

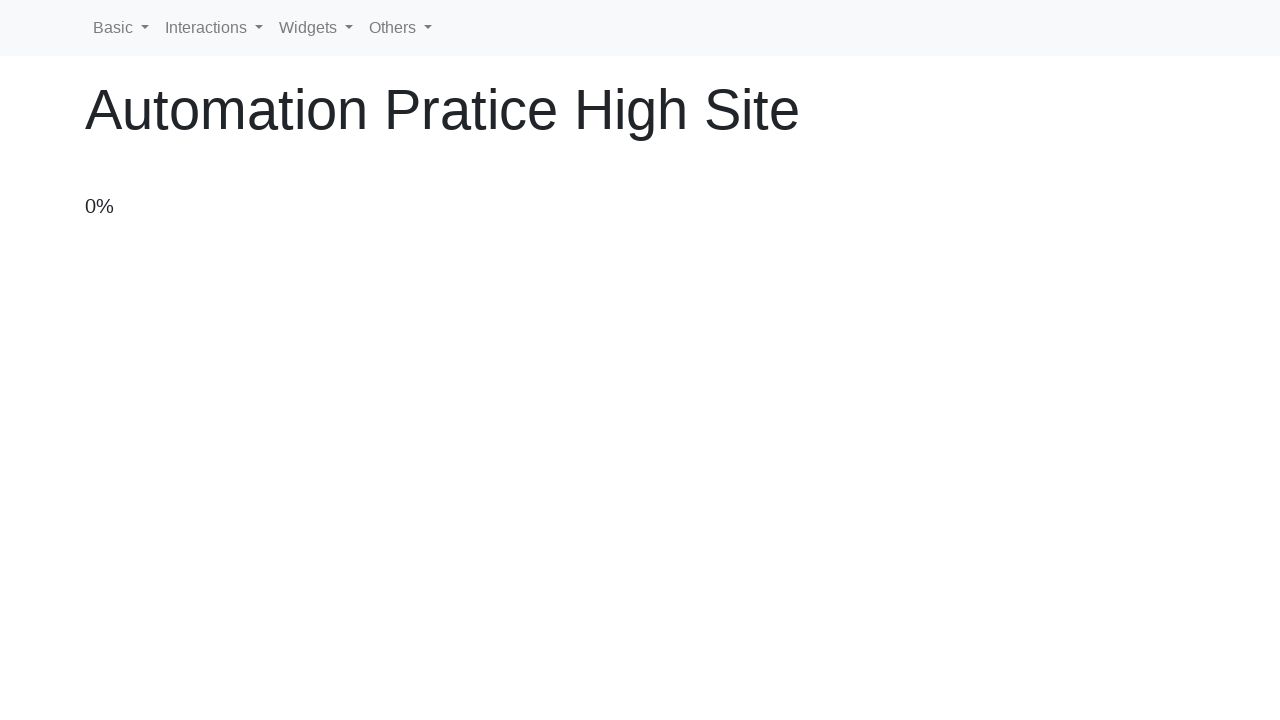

Navigated to high-site.php
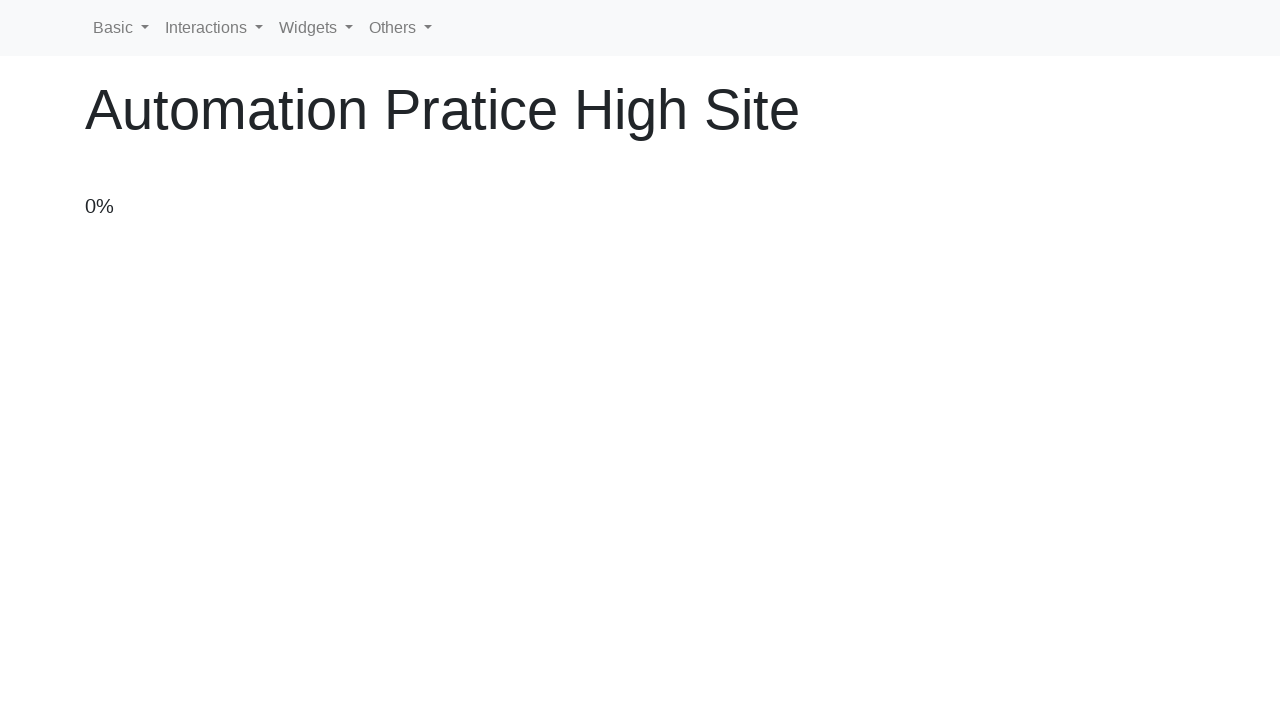

Scrolled down by 100 pixels using JavaScript (iteration 1)
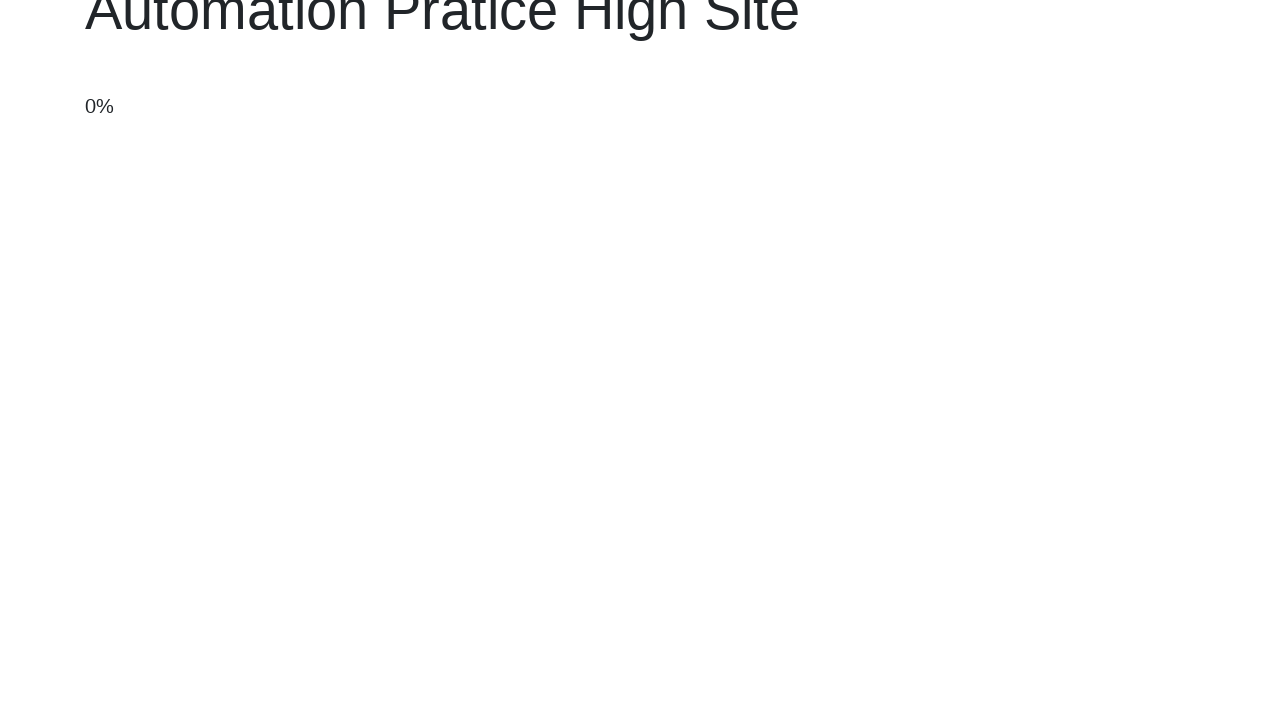

Waited 50ms for page to render
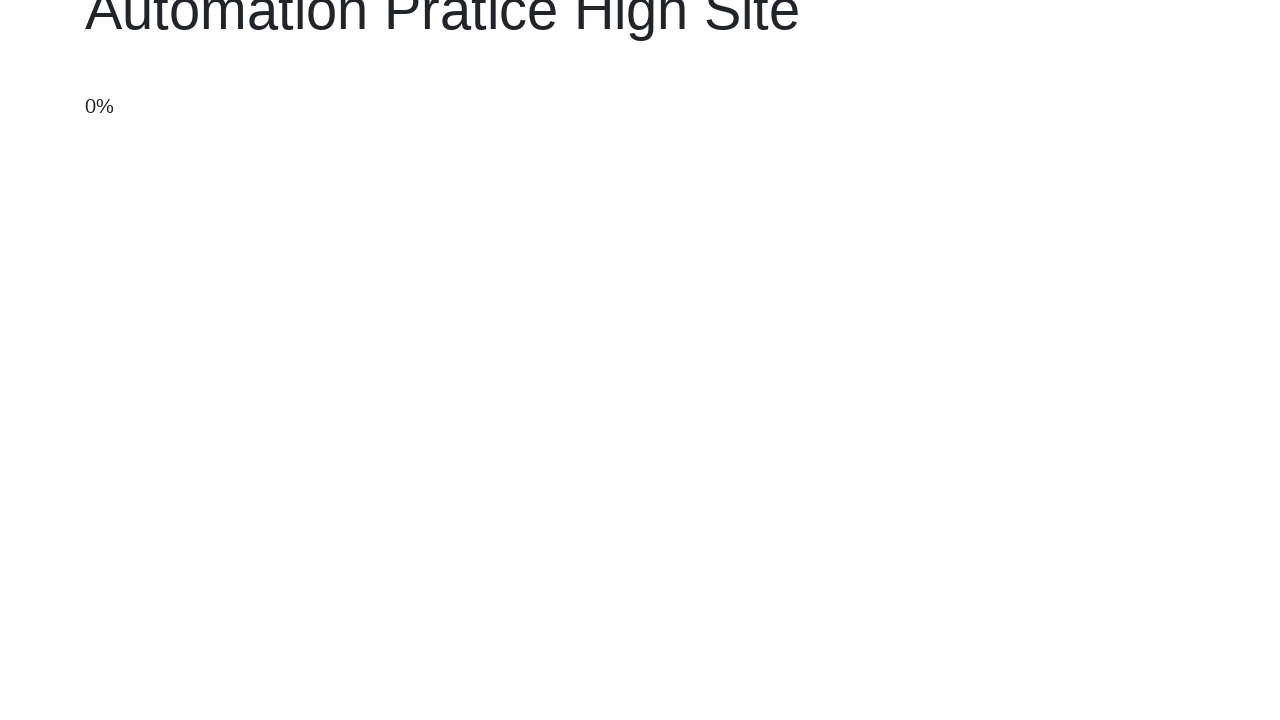

Scrolled down by 100 pixels using JavaScript (iteration 2)
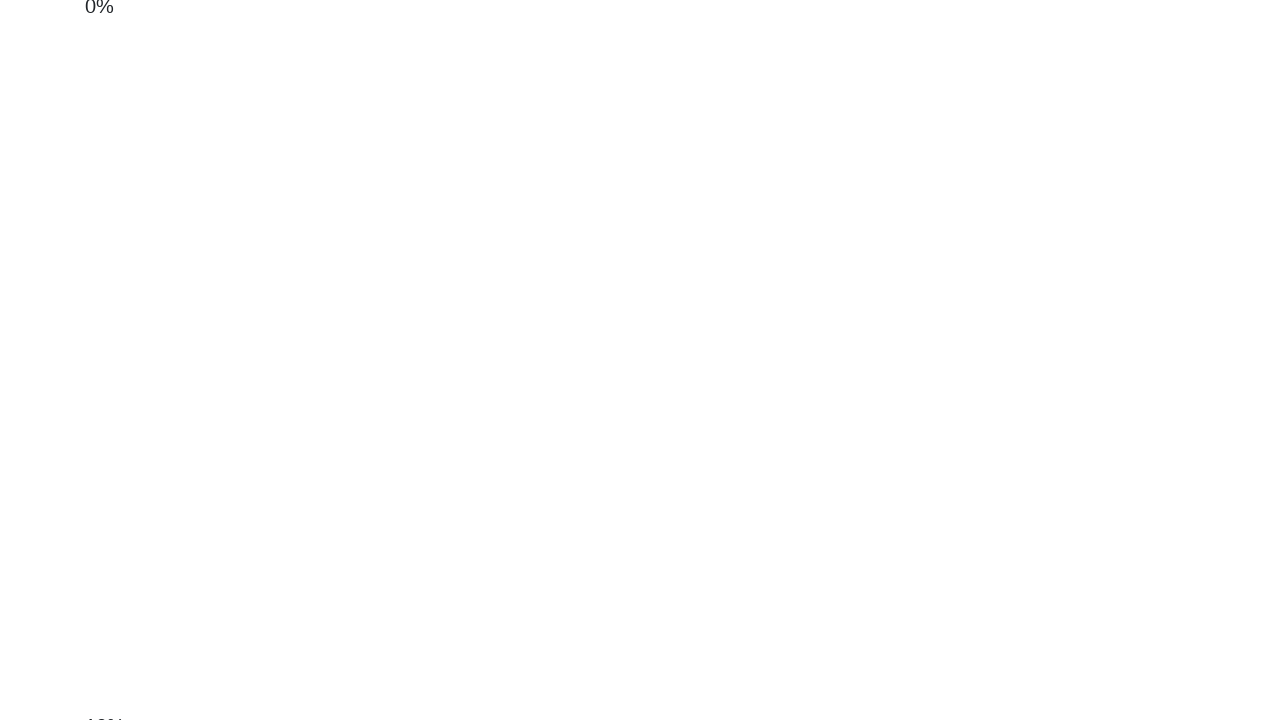

Waited 50ms for page to render
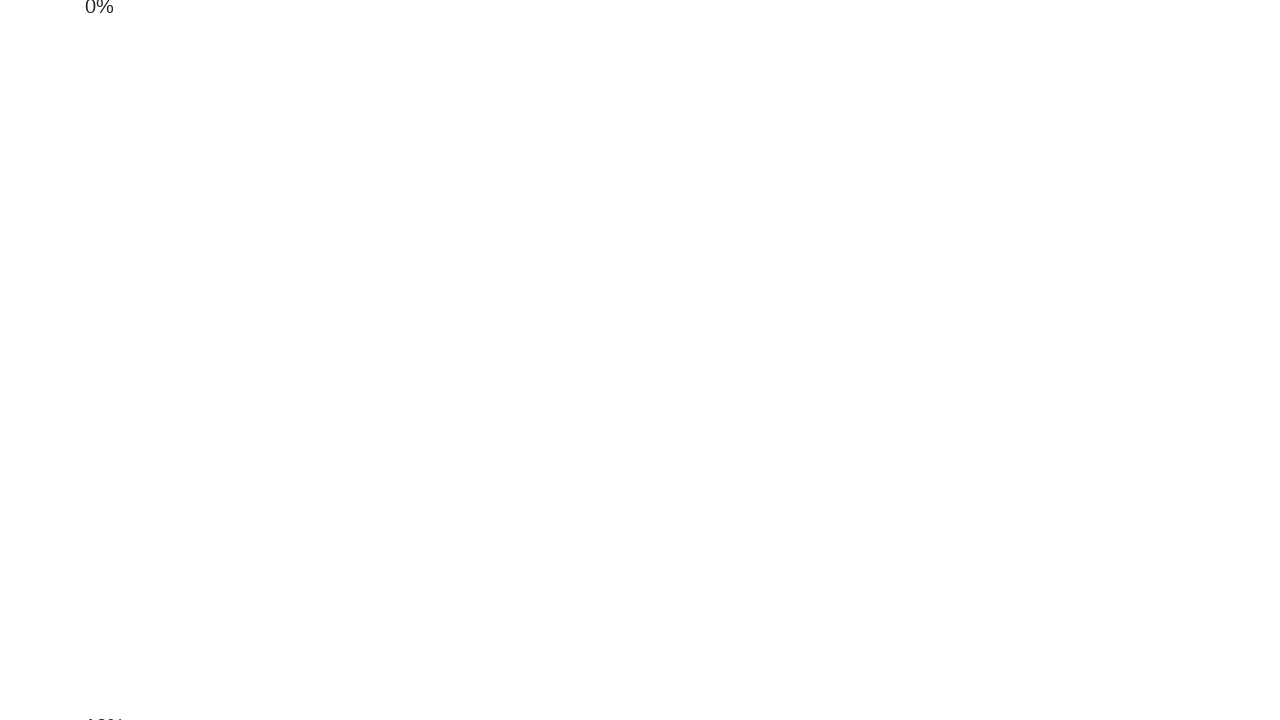

Scrolled down by 100 pixels using JavaScript (iteration 3)
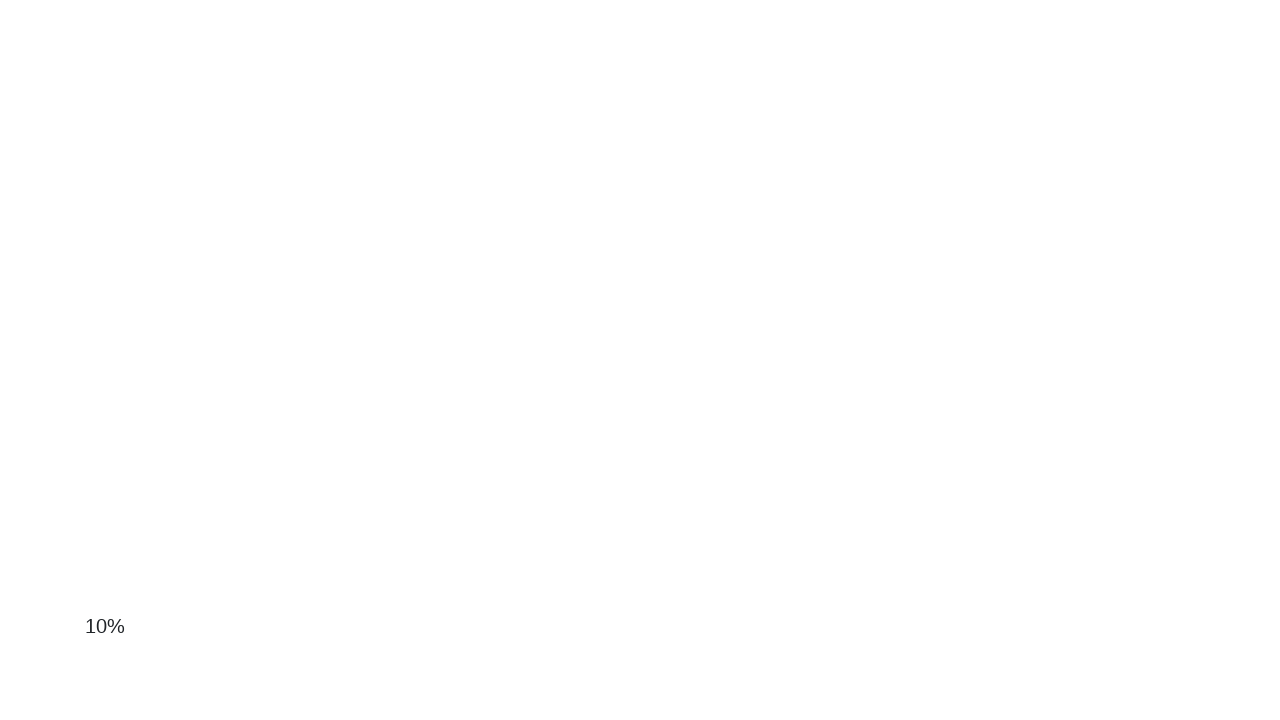

Waited 50ms for page to render
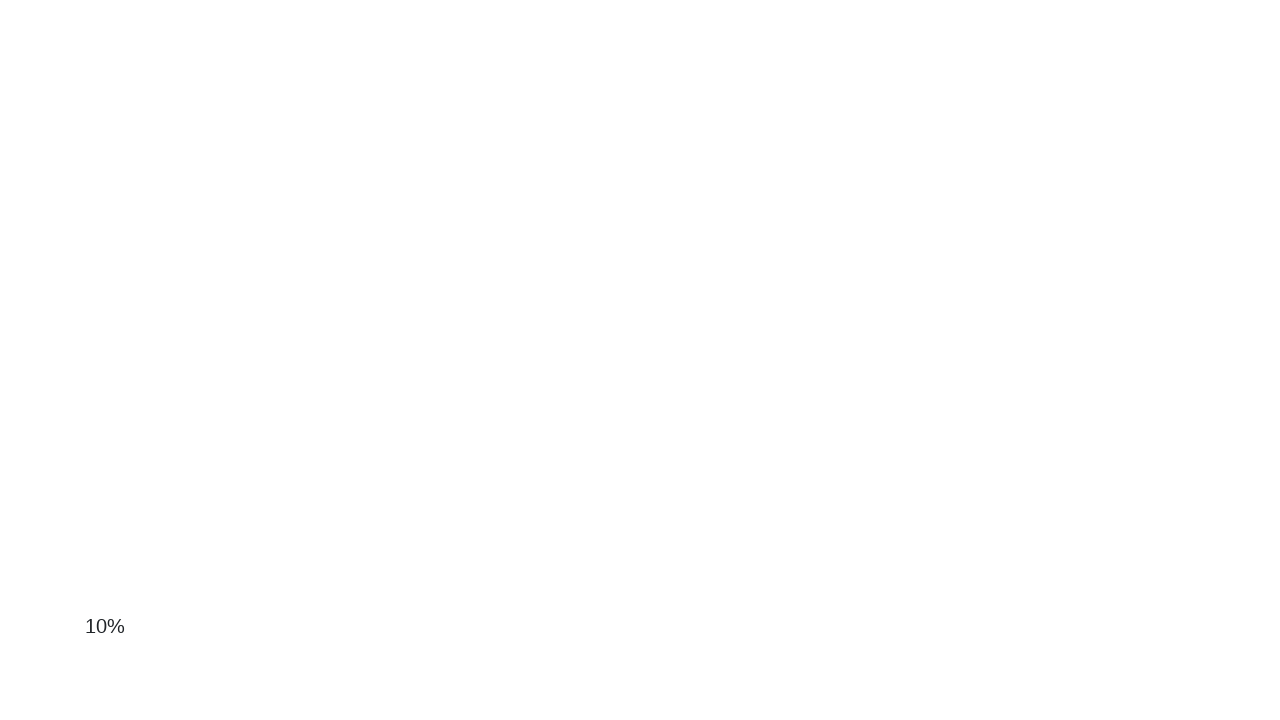

Scrolled down by 100 pixels using JavaScript (iteration 4)
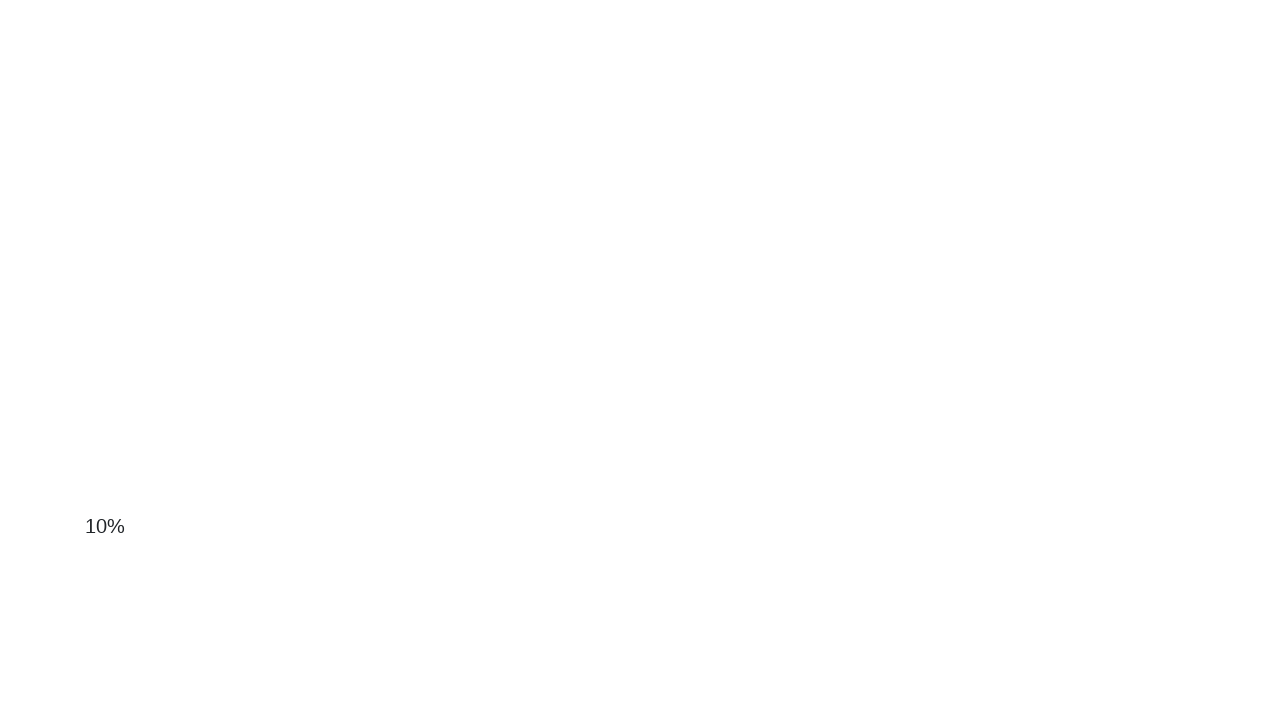

Waited 50ms for page to render
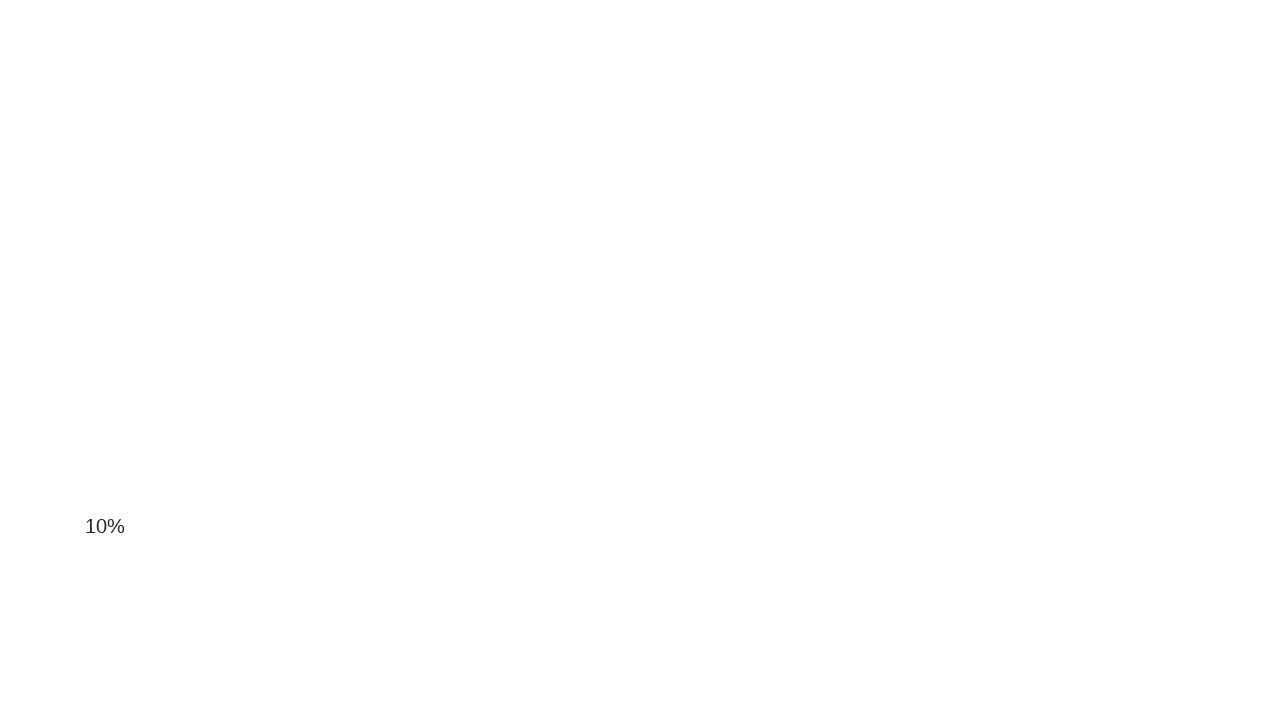

Scrolled down by 100 pixels using JavaScript (iteration 5)
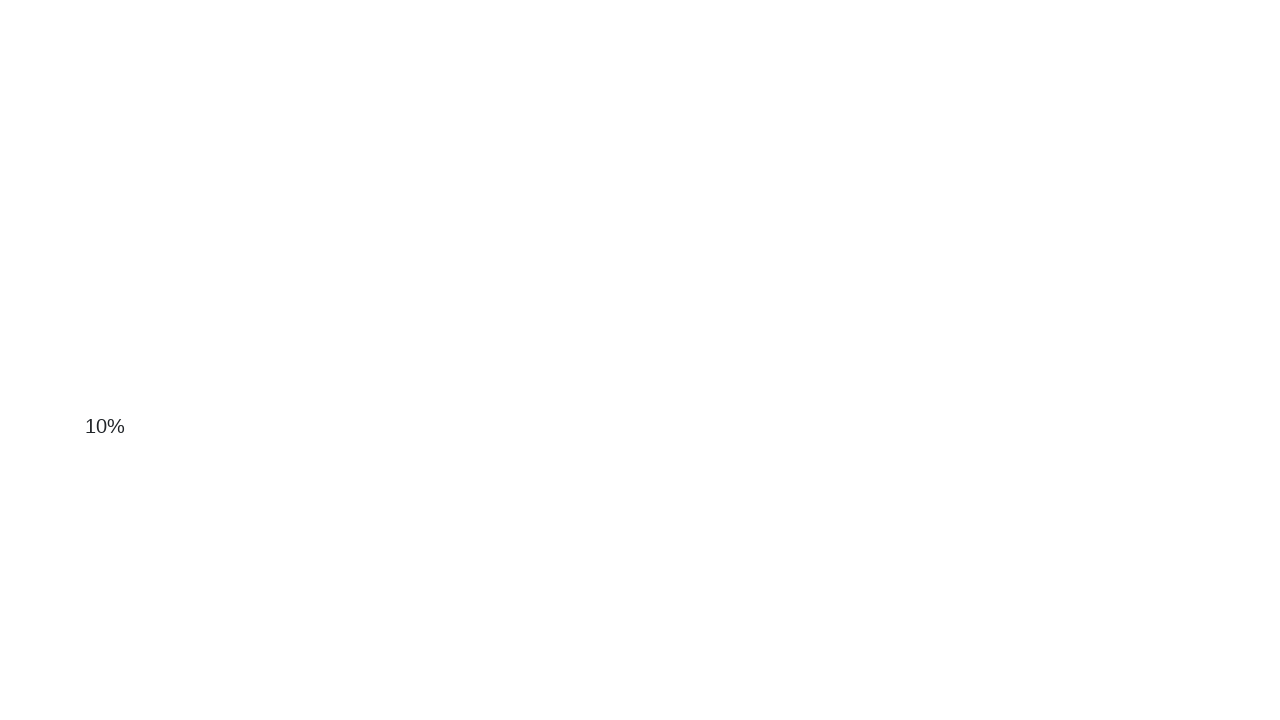

Waited 50ms for page to render
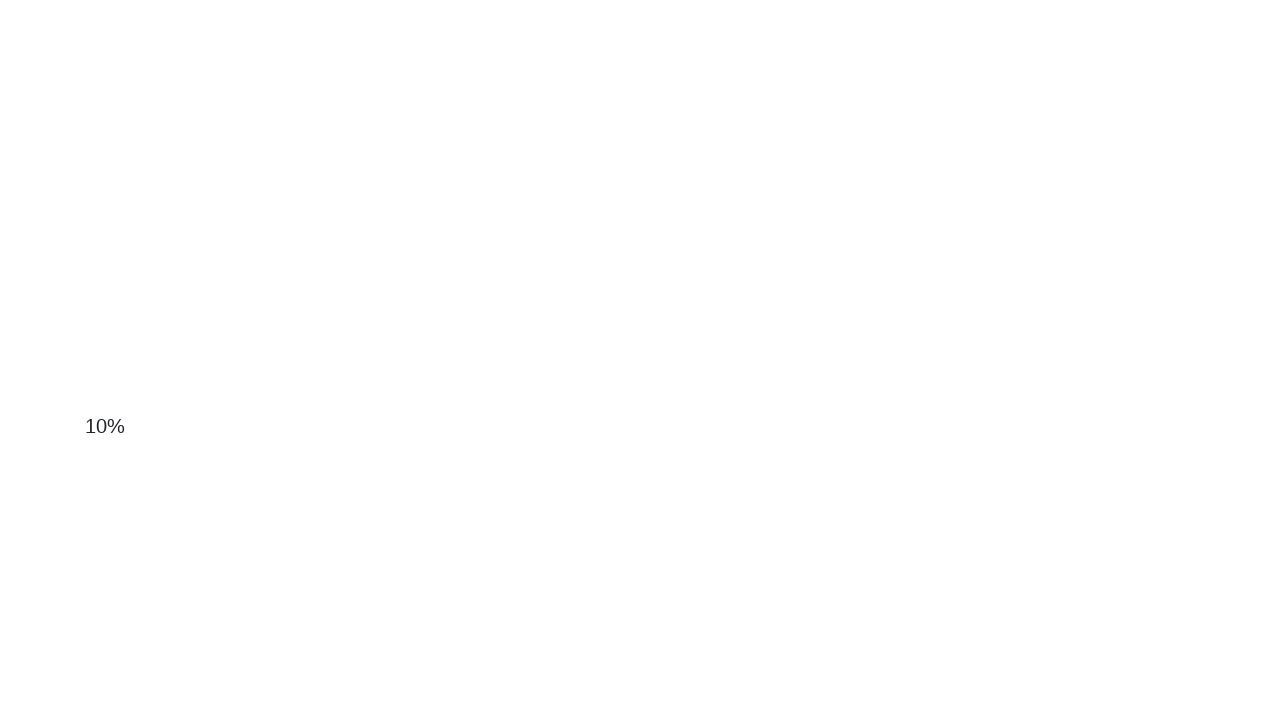

Scrolled down by 100 pixels using JavaScript (iteration 6)
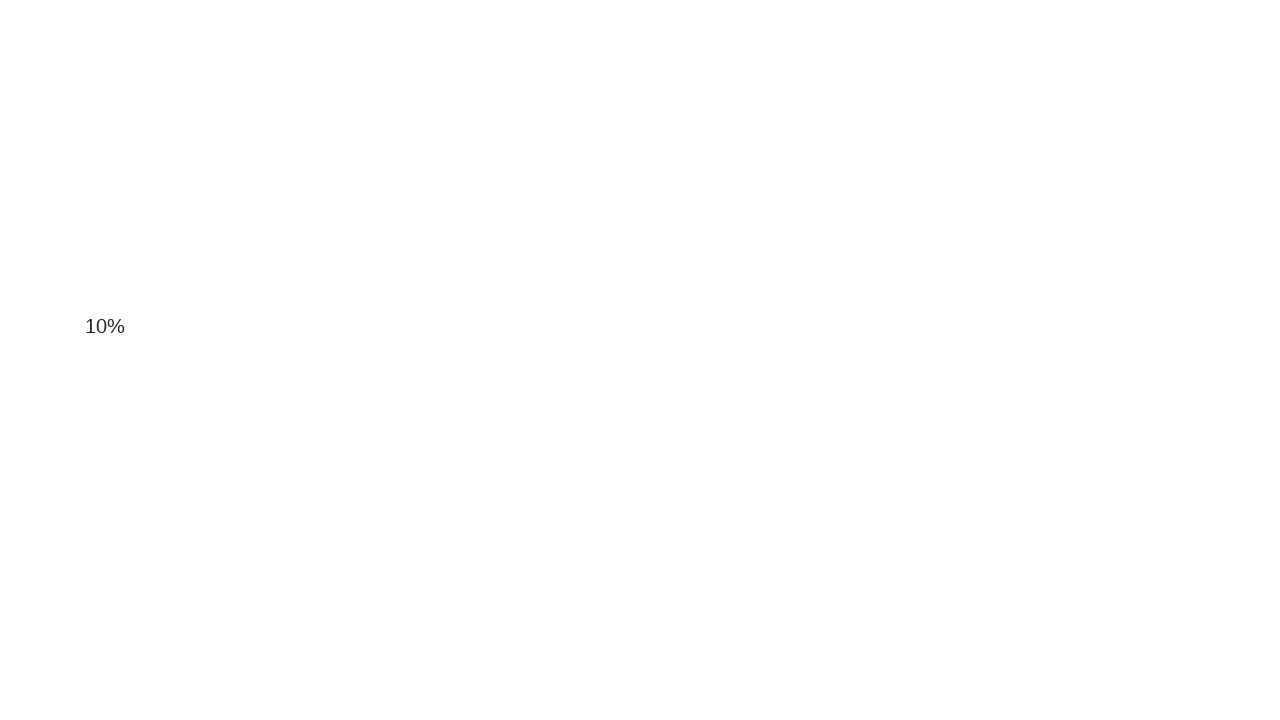

Waited 50ms for page to render
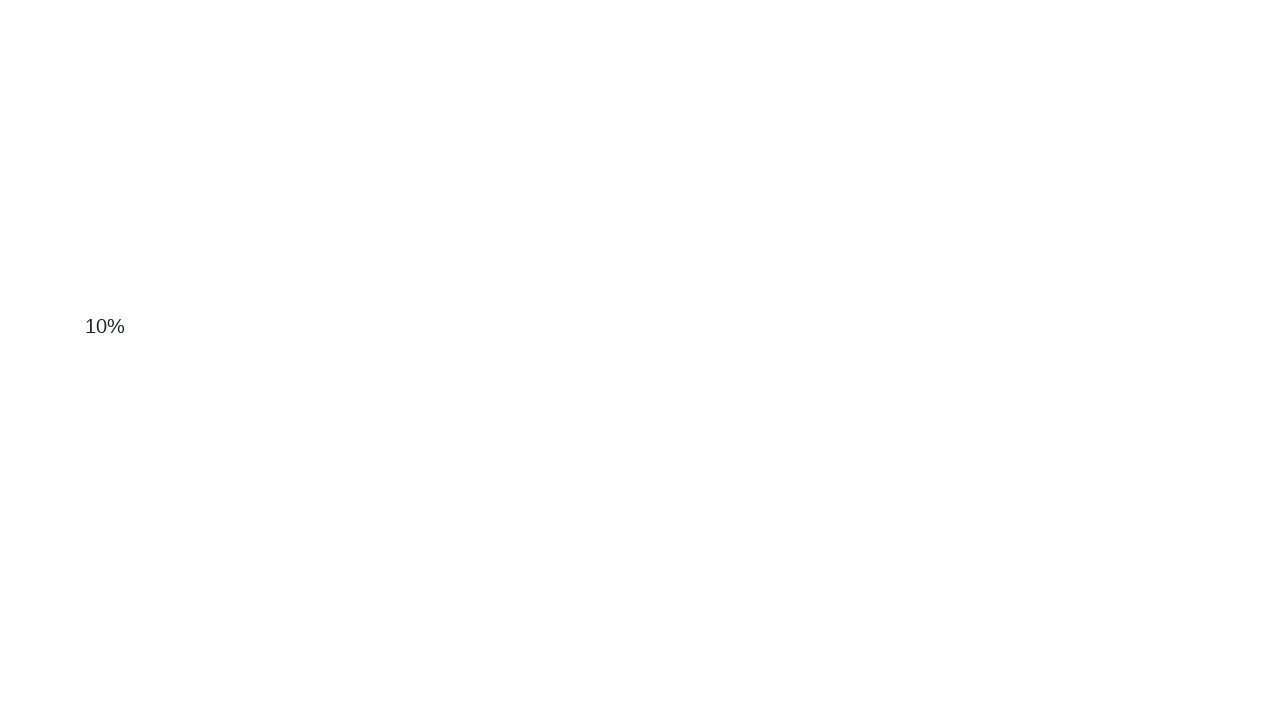

Scrolled down by 100 pixels using JavaScript (iteration 7)
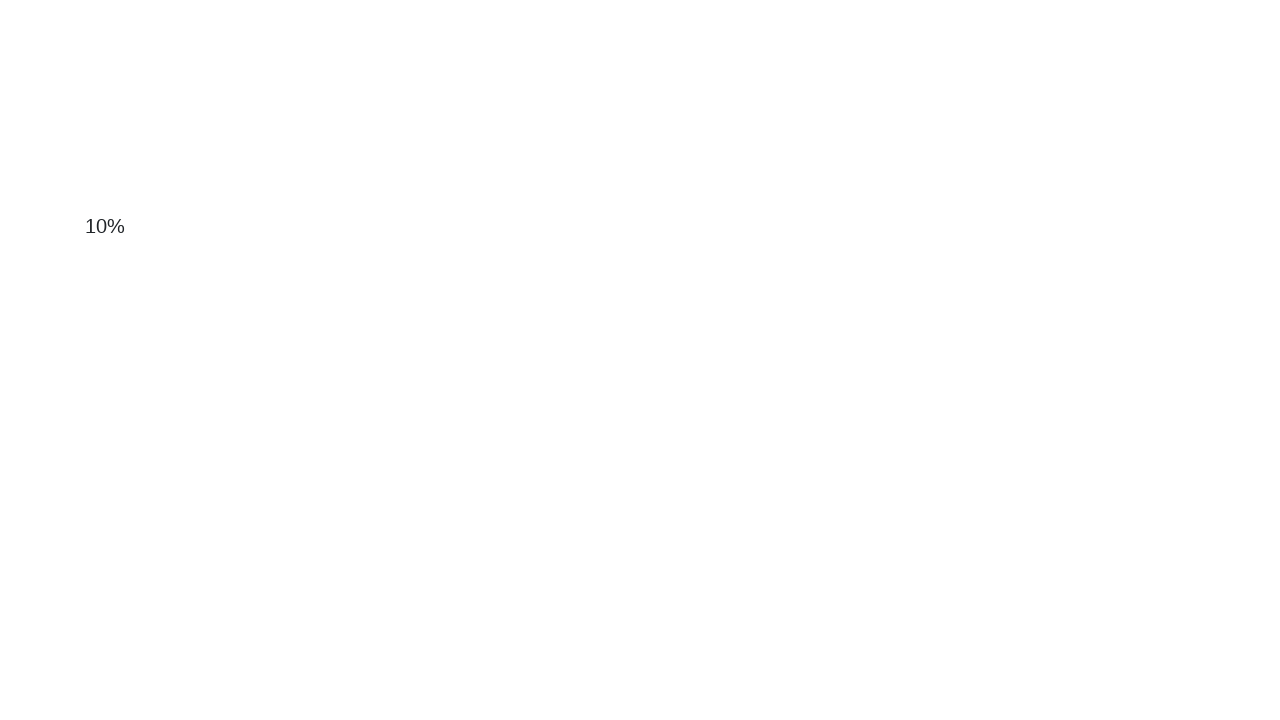

Waited 50ms for page to render
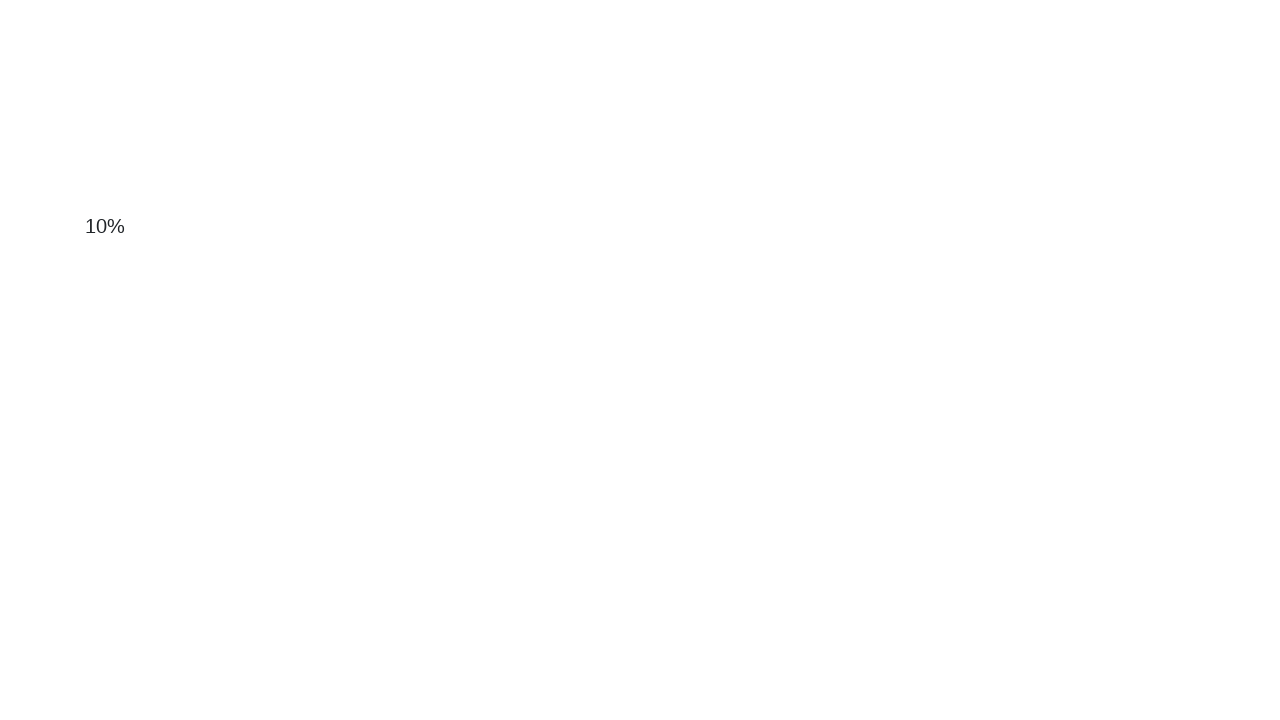

Scrolled down by 100 pixels using JavaScript (iteration 8)
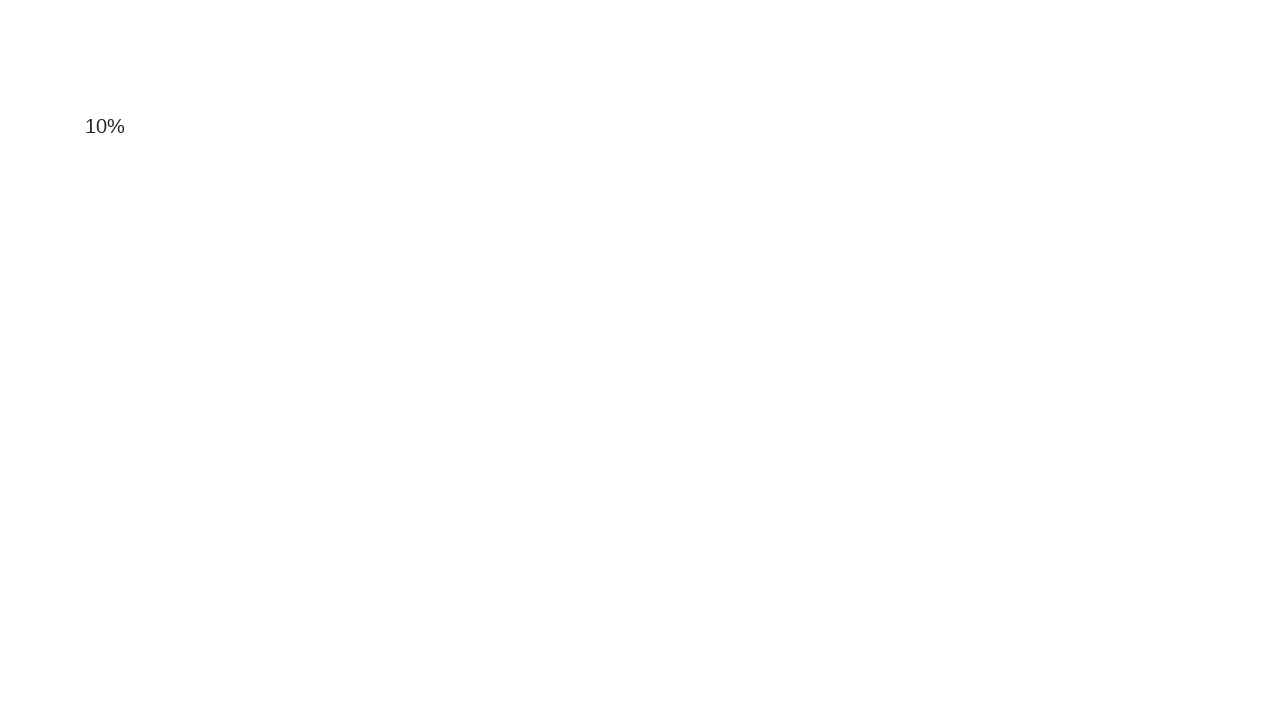

Waited 50ms for page to render
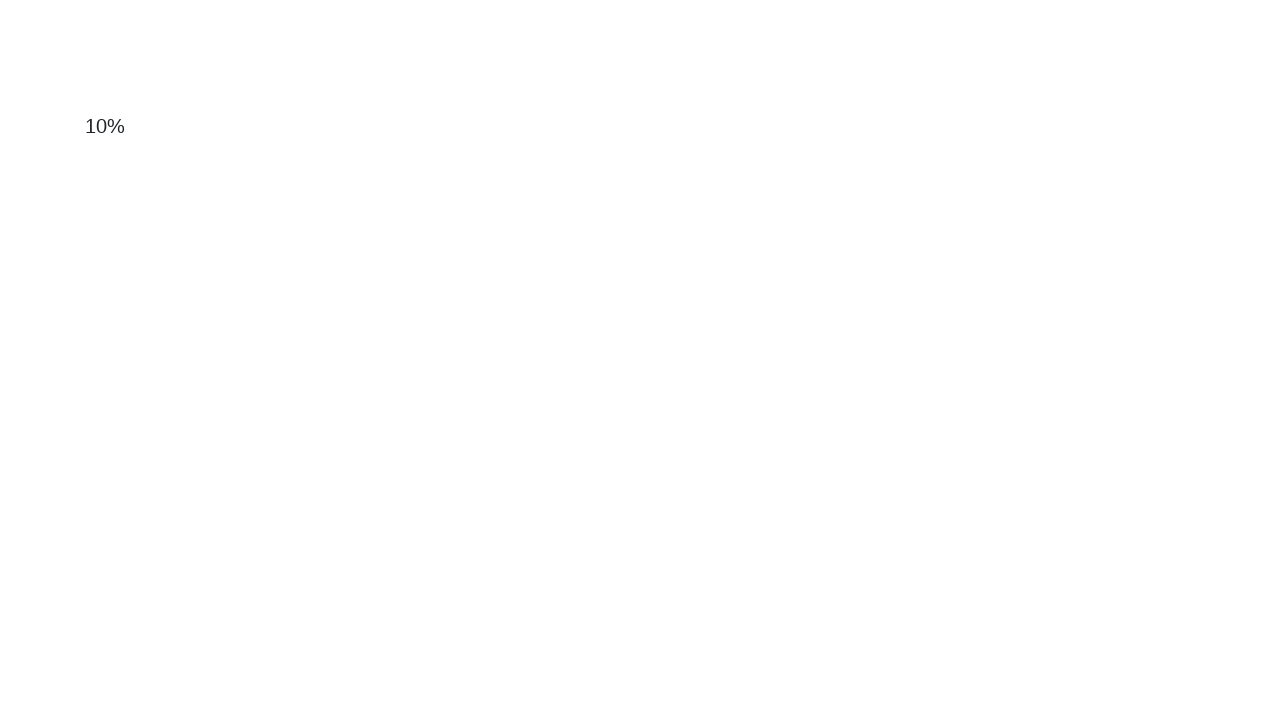

Scrolled down by 100 pixels using JavaScript (iteration 9)
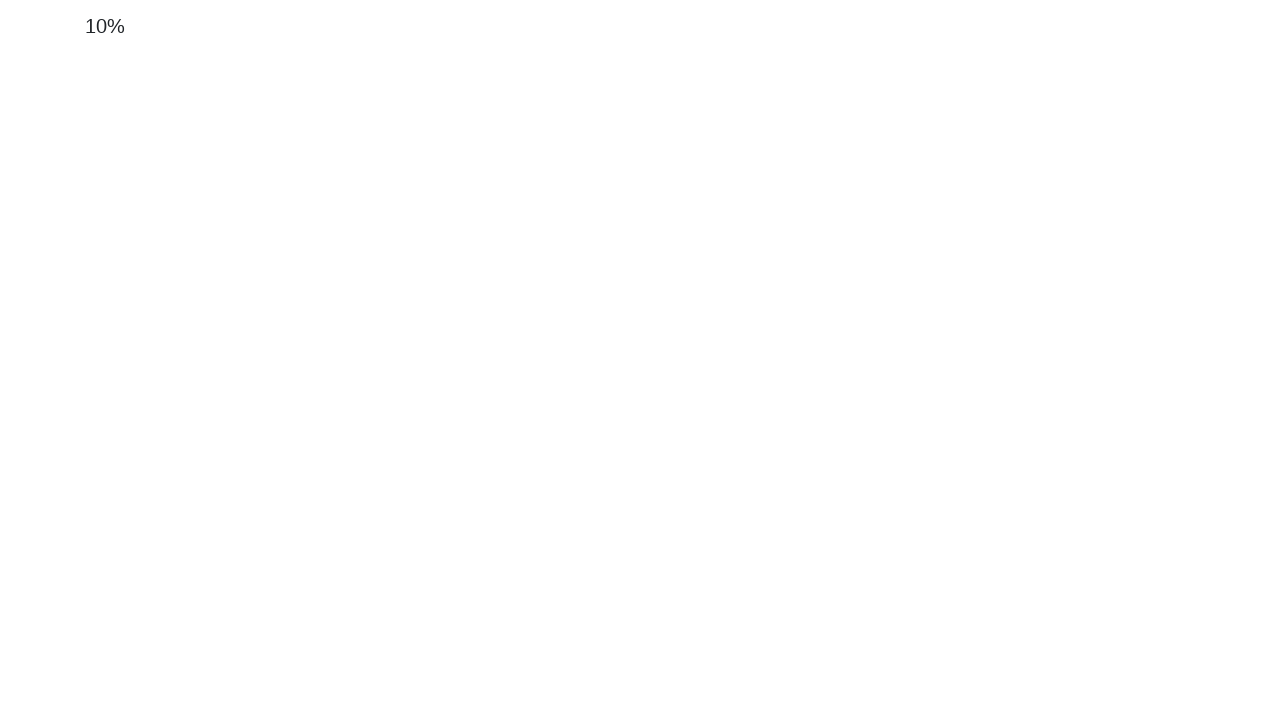

Waited 50ms for page to render
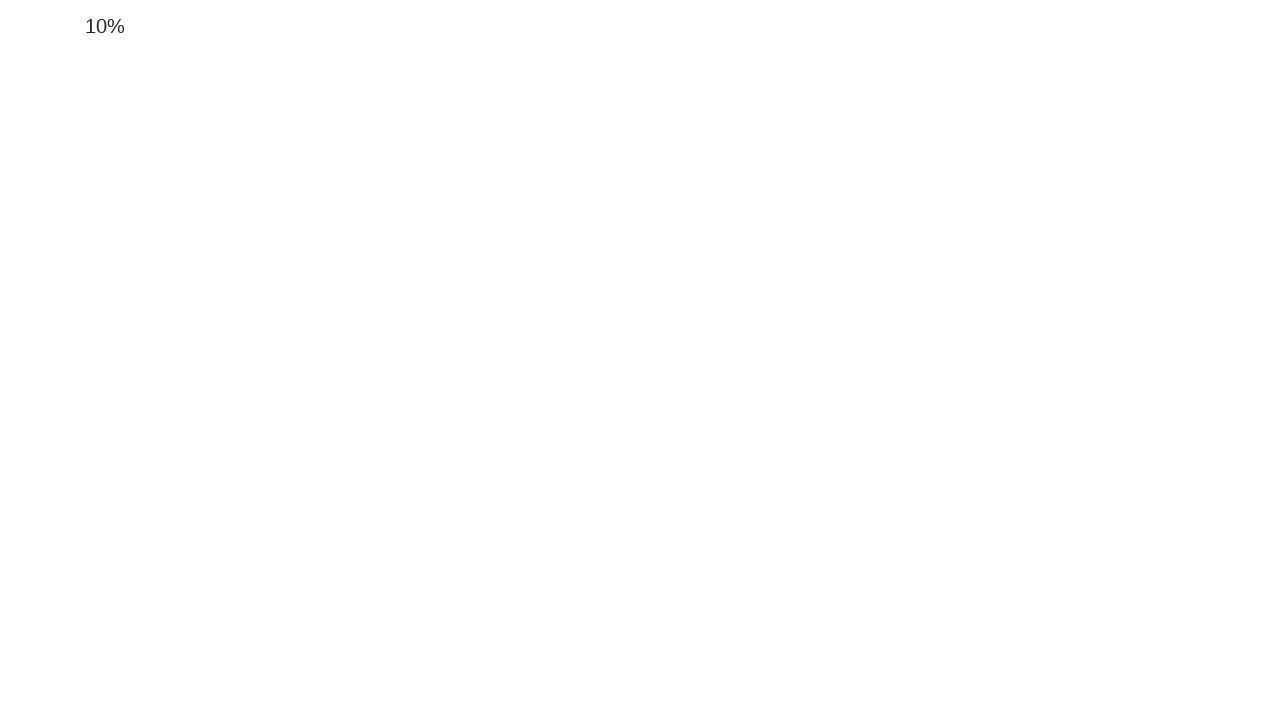

Scrolled down by 100 pixels using JavaScript (iteration 10)
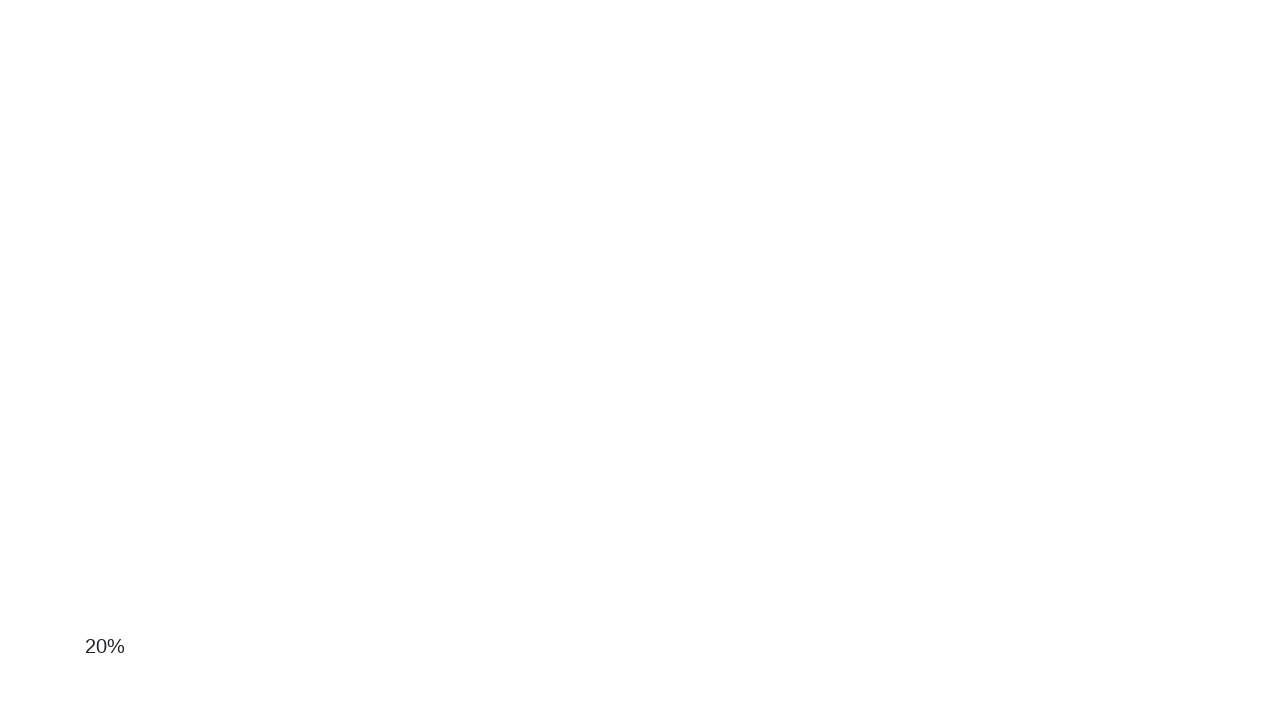

Waited 50ms for page to render
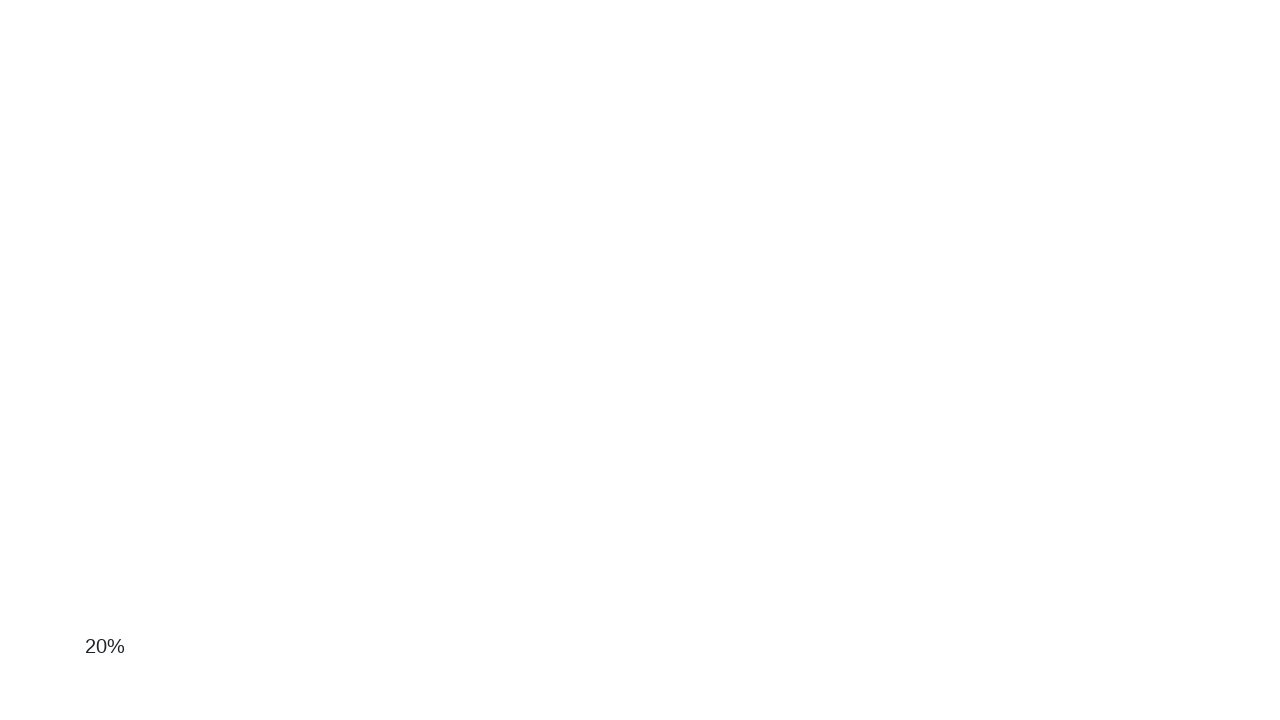

Scrolled down by 100 pixels using JavaScript (iteration 11)
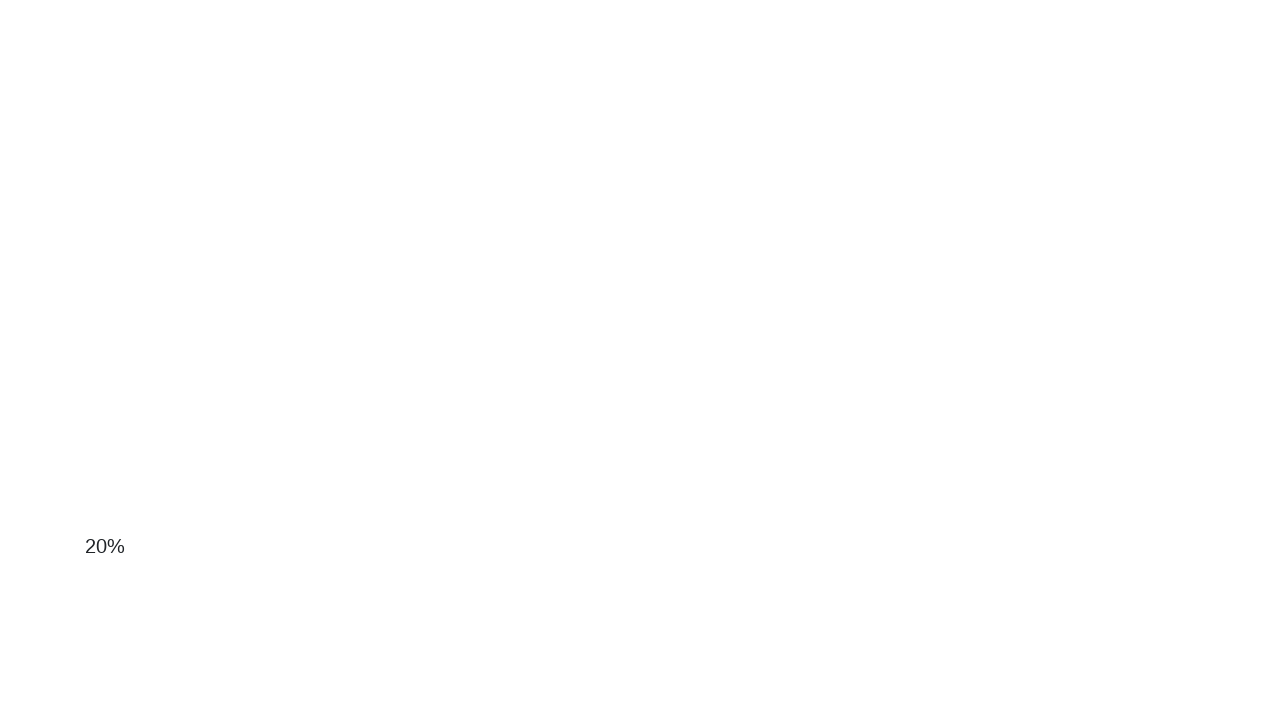

Waited 50ms for page to render
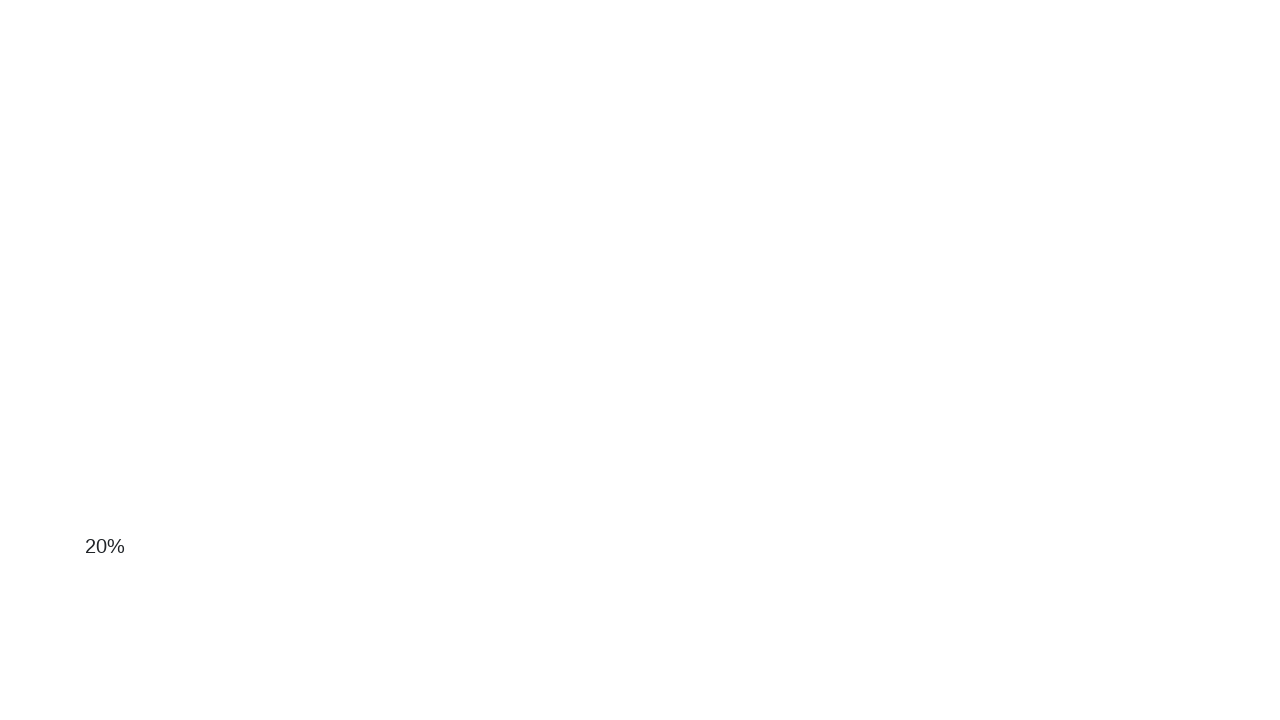

Scrolled down by 100 pixels using JavaScript (iteration 12)
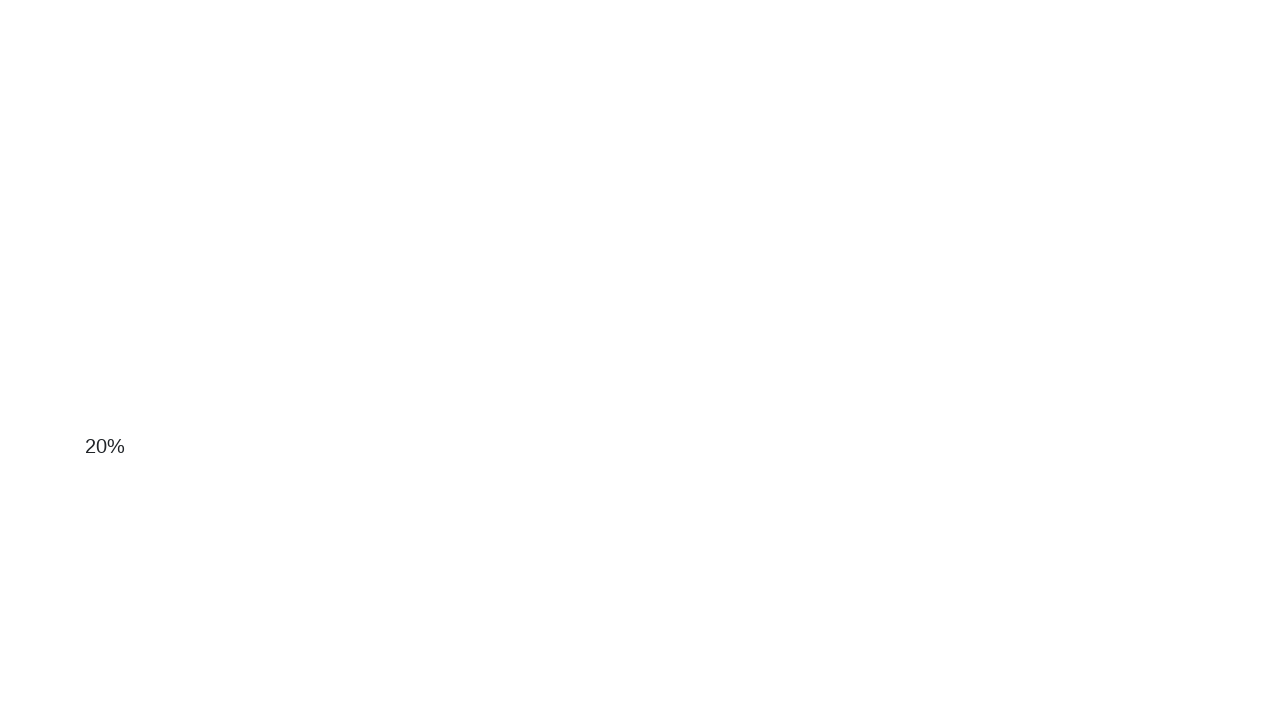

Waited 50ms for page to render
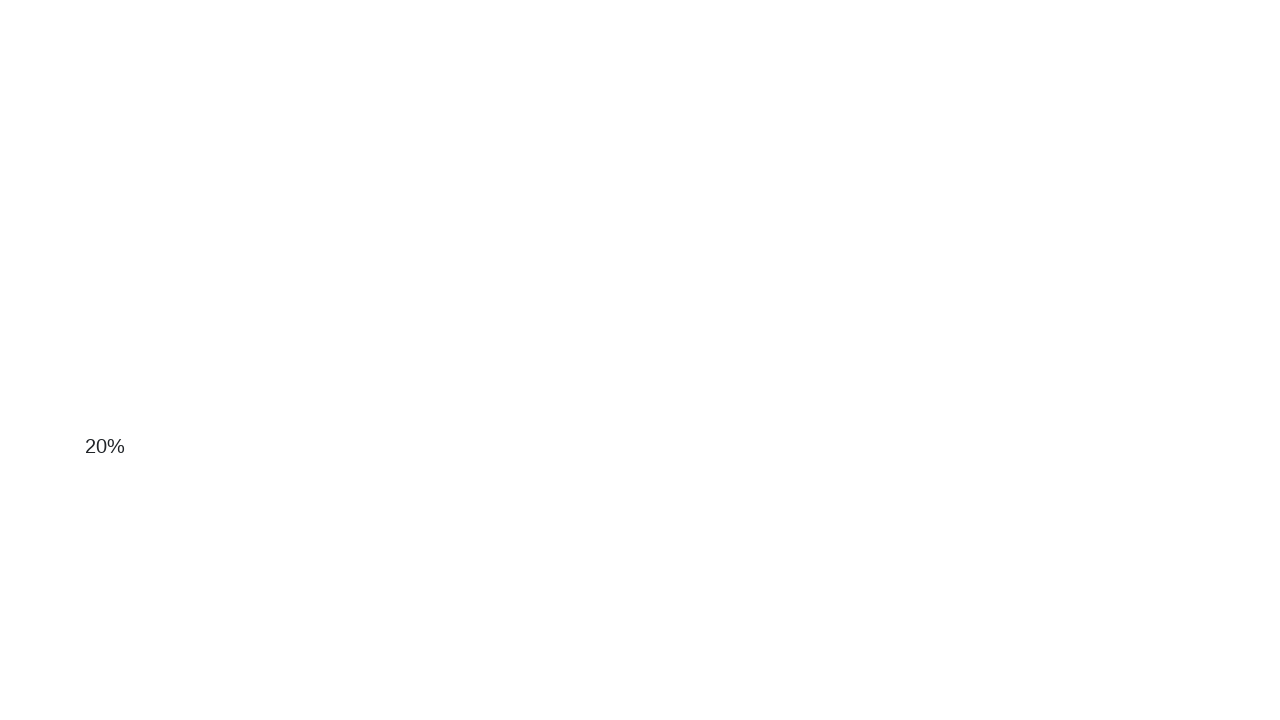

Scrolled down by 100 pixels using JavaScript (iteration 13)
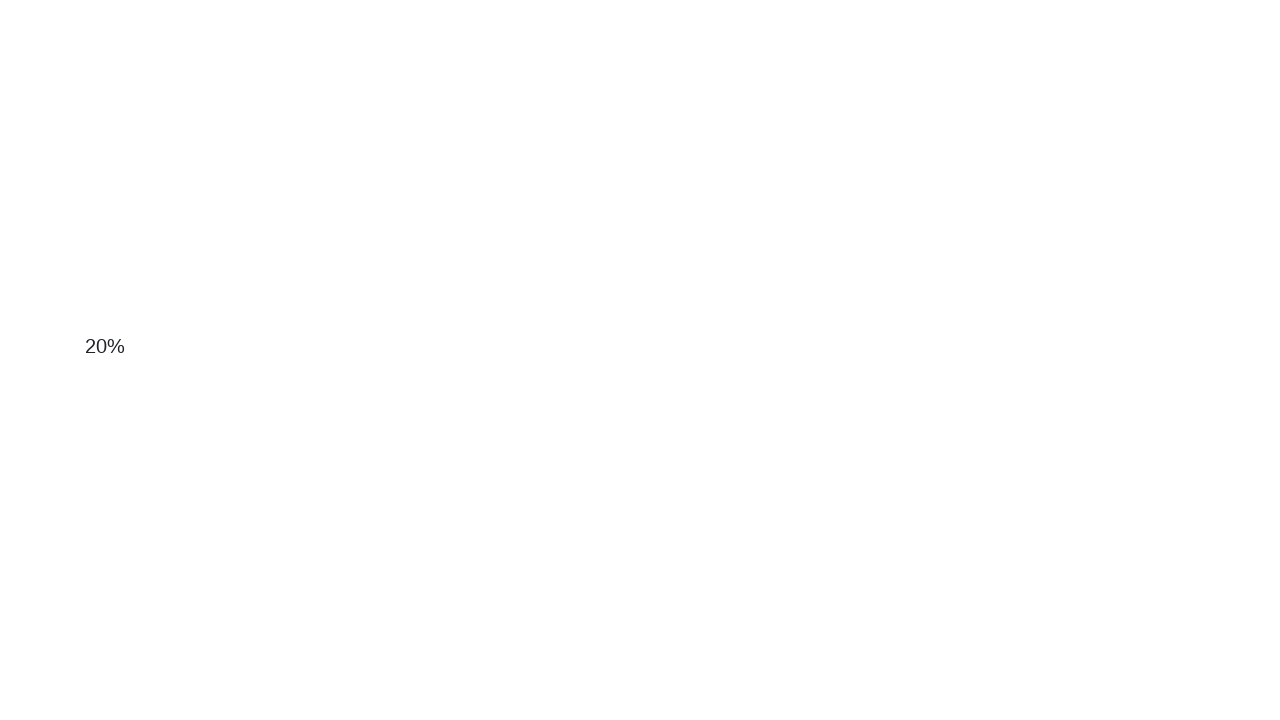

Waited 50ms for page to render
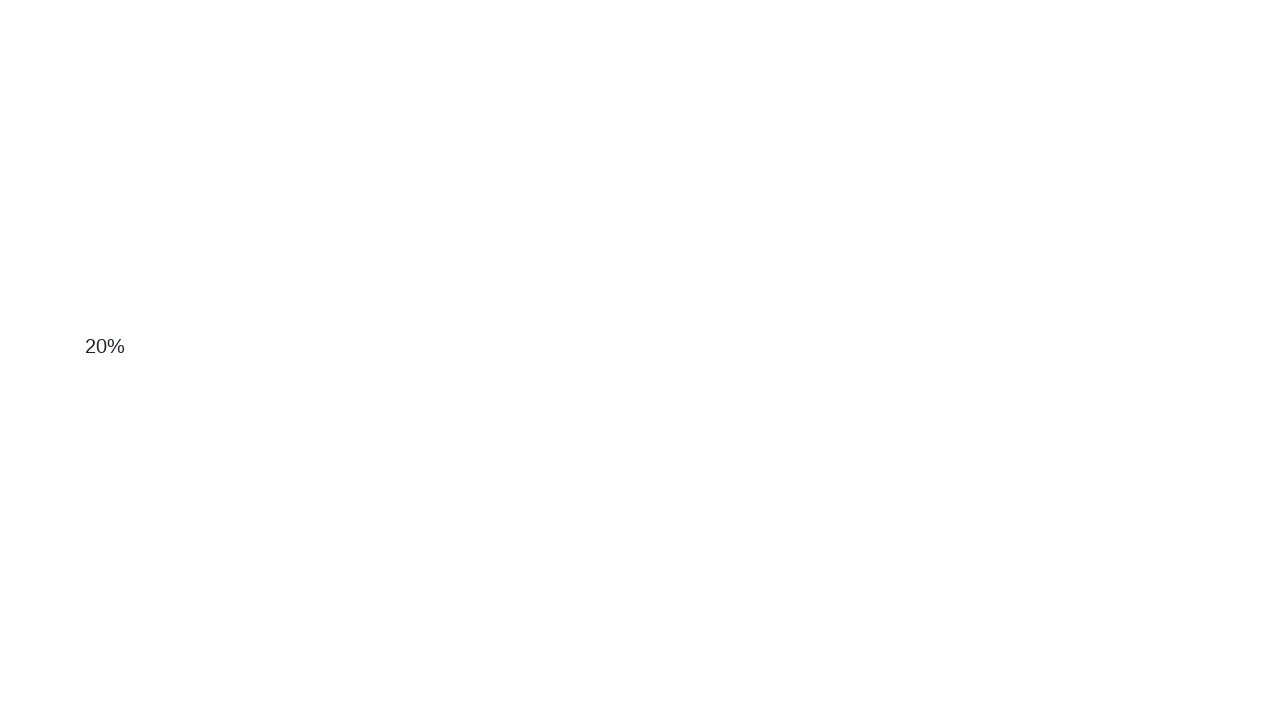

Scrolled down by 100 pixels using JavaScript (iteration 14)
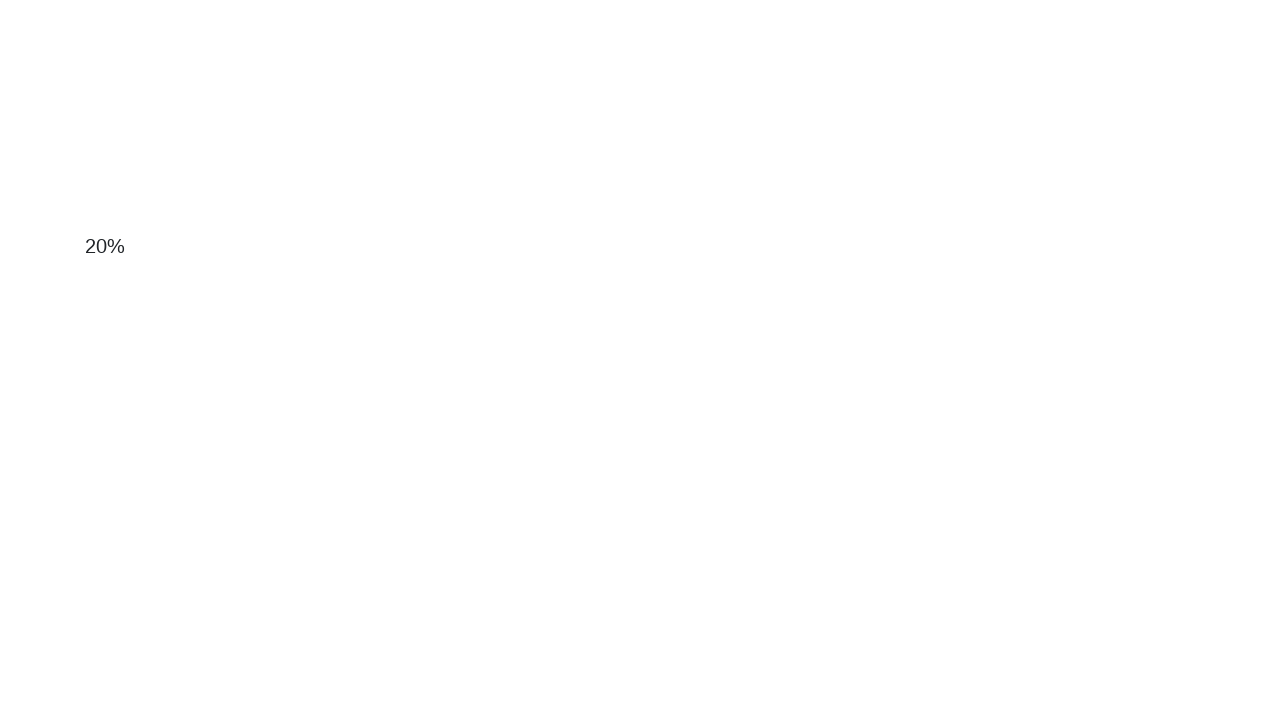

Waited 50ms for page to render
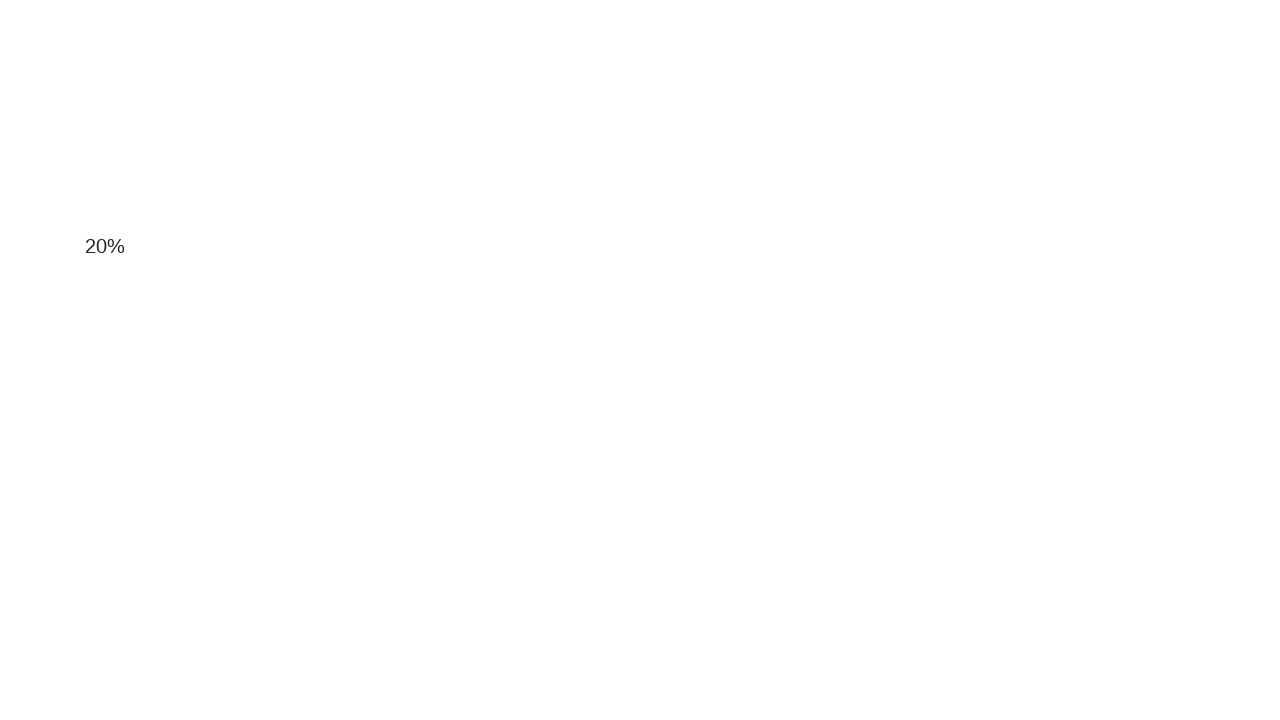

Scrolled down by 100 pixels using JavaScript (iteration 15)
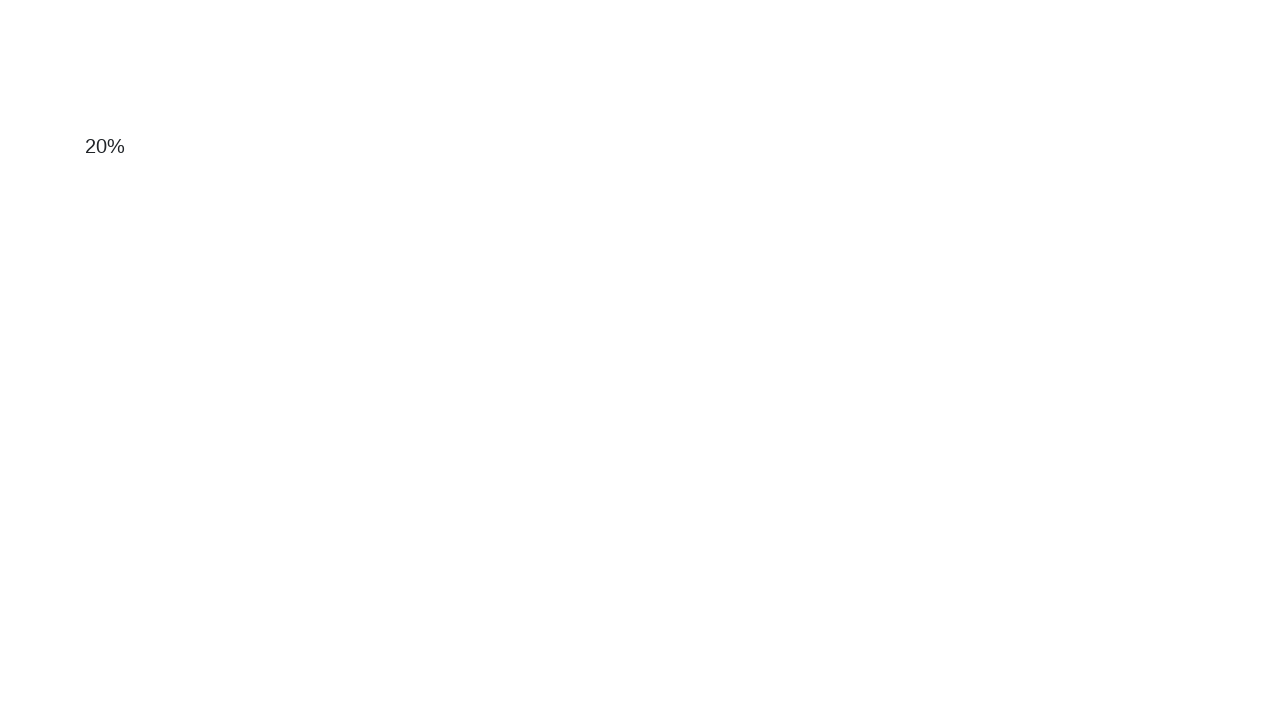

Waited 50ms for page to render
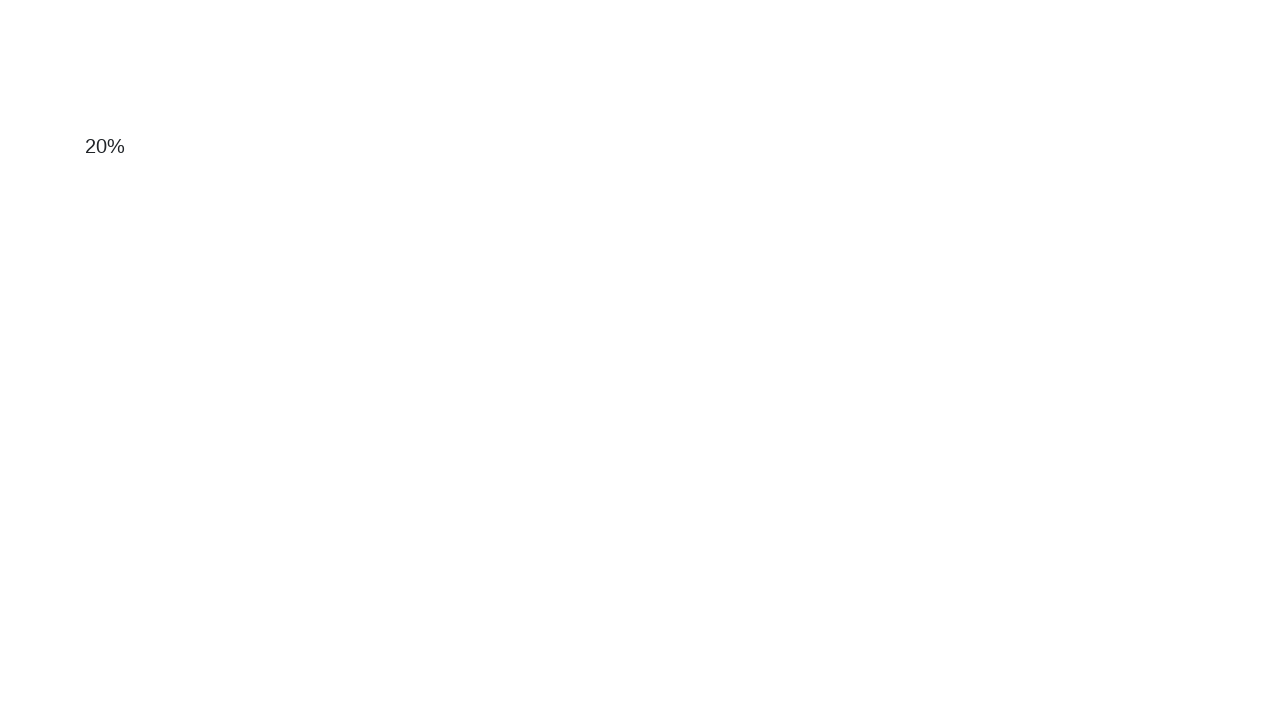

Scrolled down by 100 pixels using JavaScript (iteration 16)
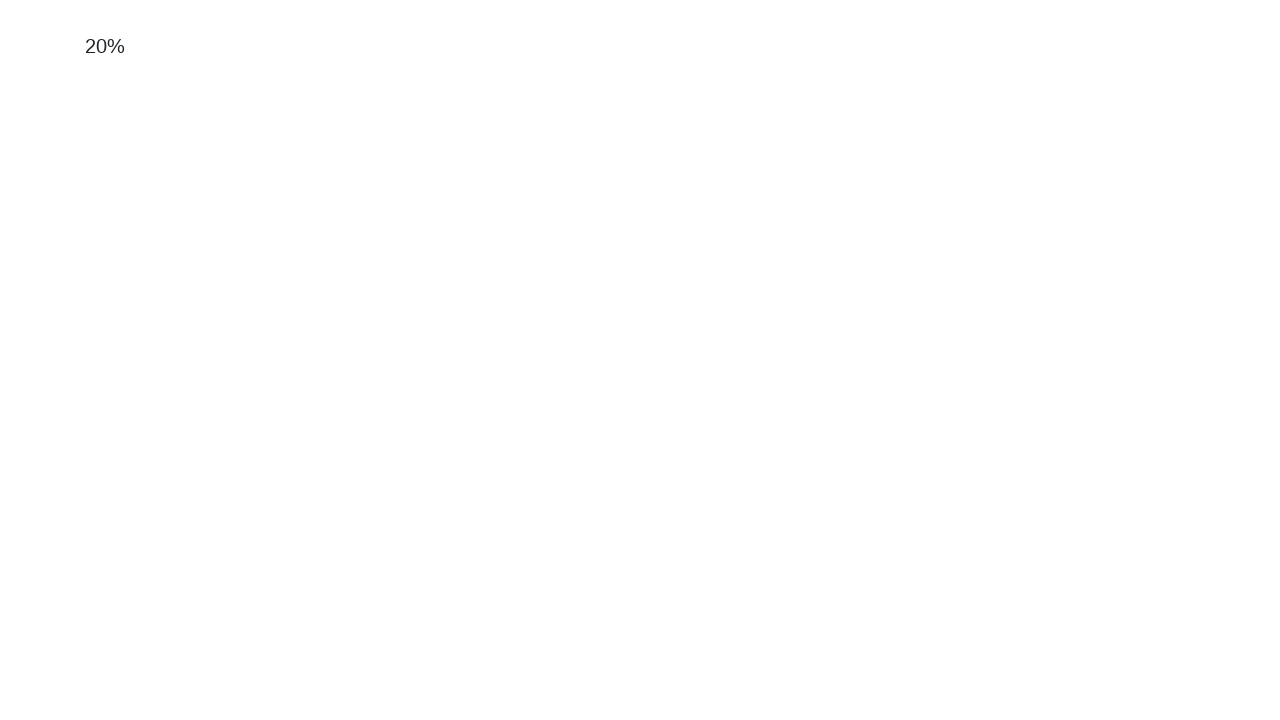

Waited 50ms for page to render
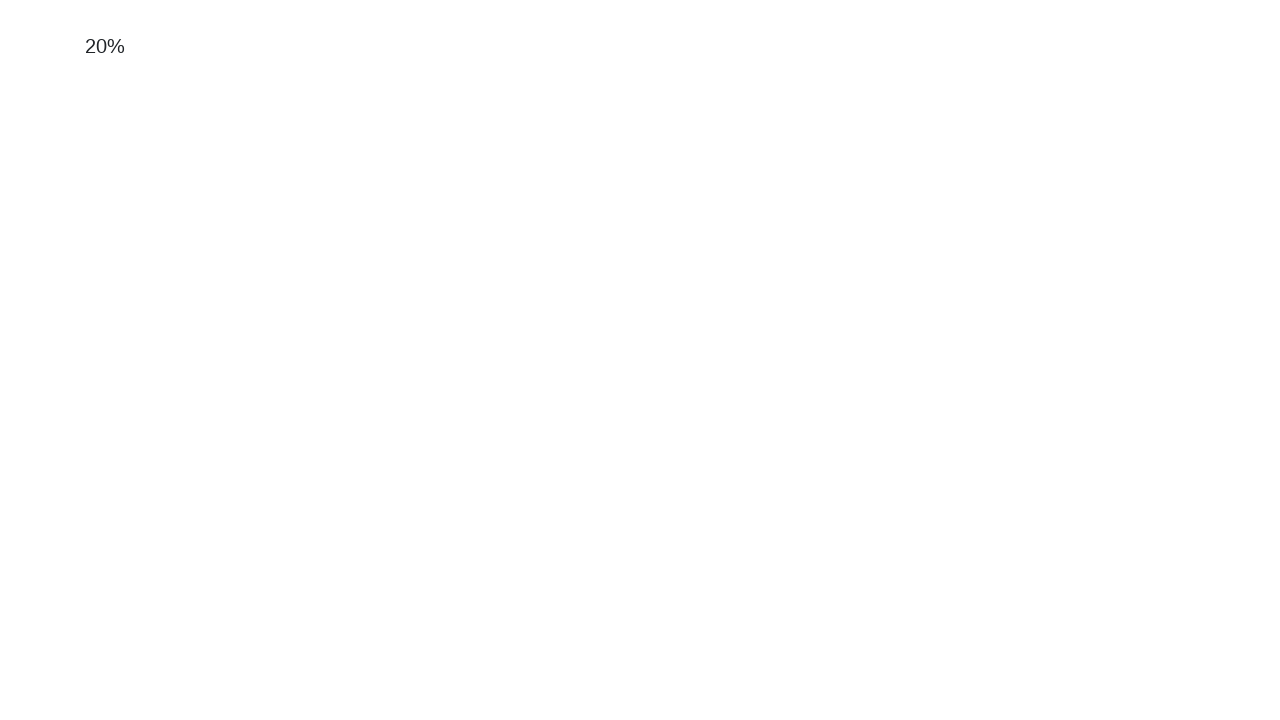

Scrolled down by 100 pixels using JavaScript (iteration 17)
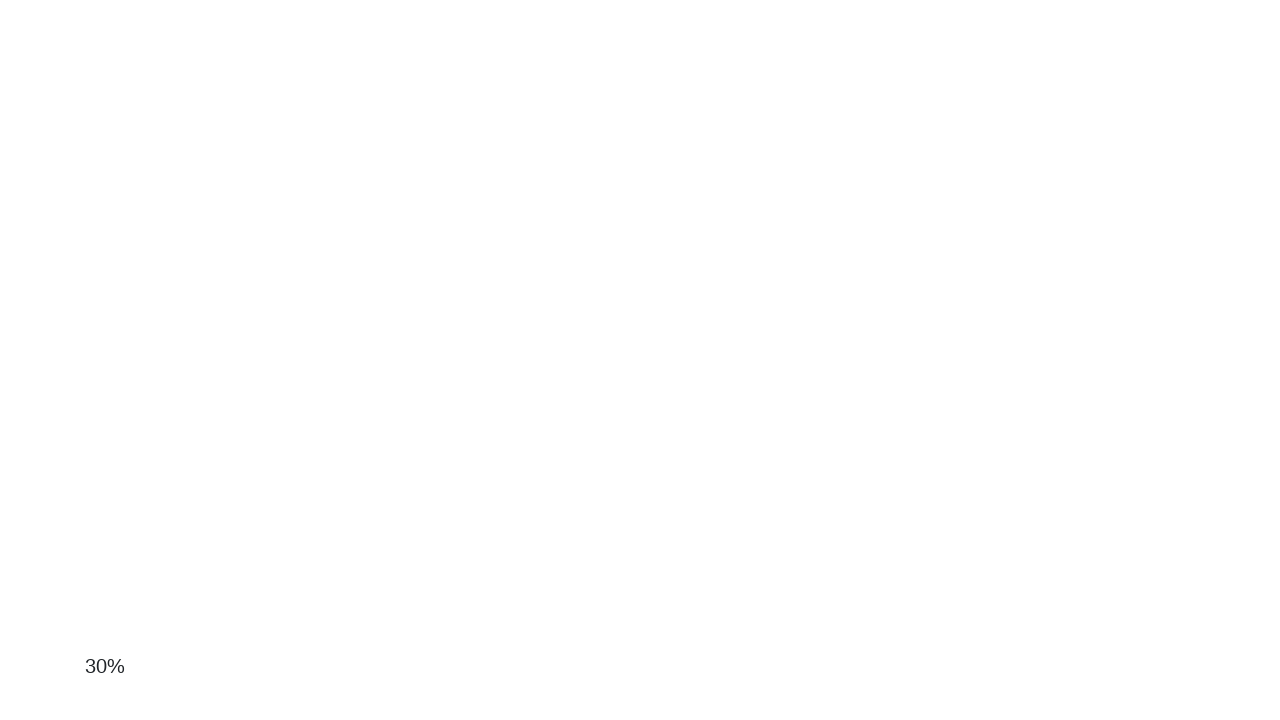

Waited 50ms for page to render
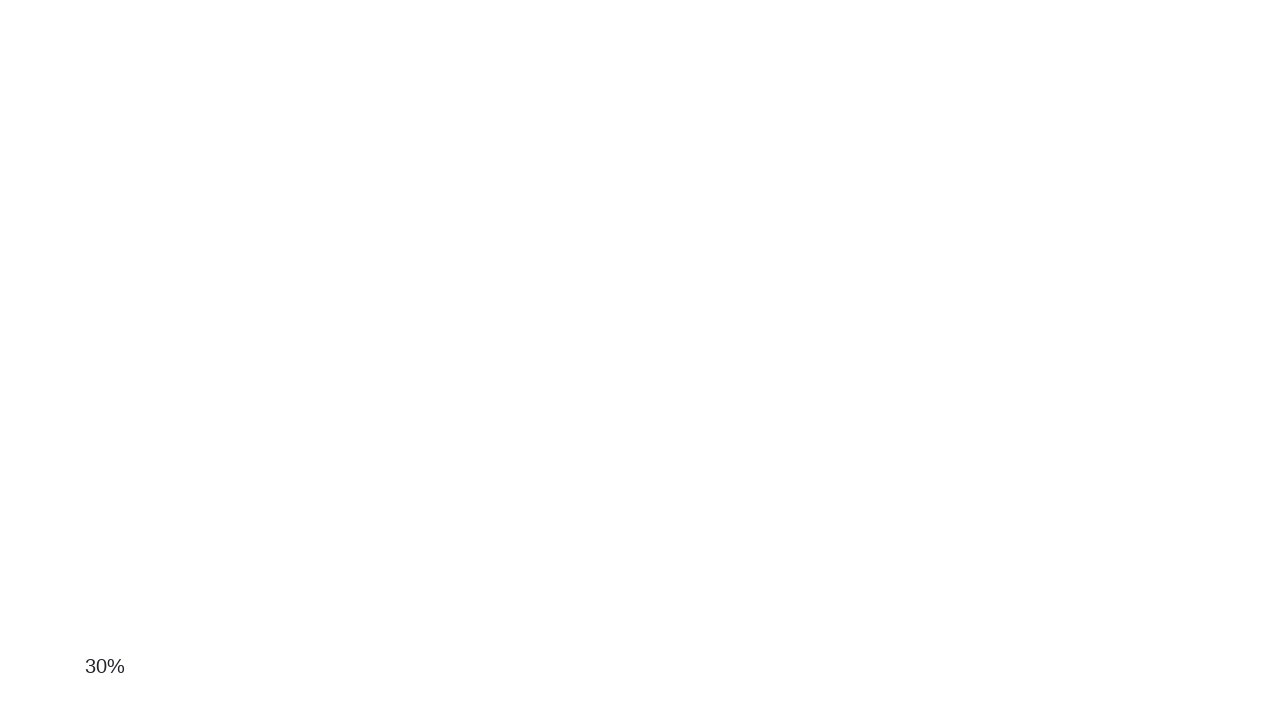

Scrolled down by 100 pixels using JavaScript (iteration 18)
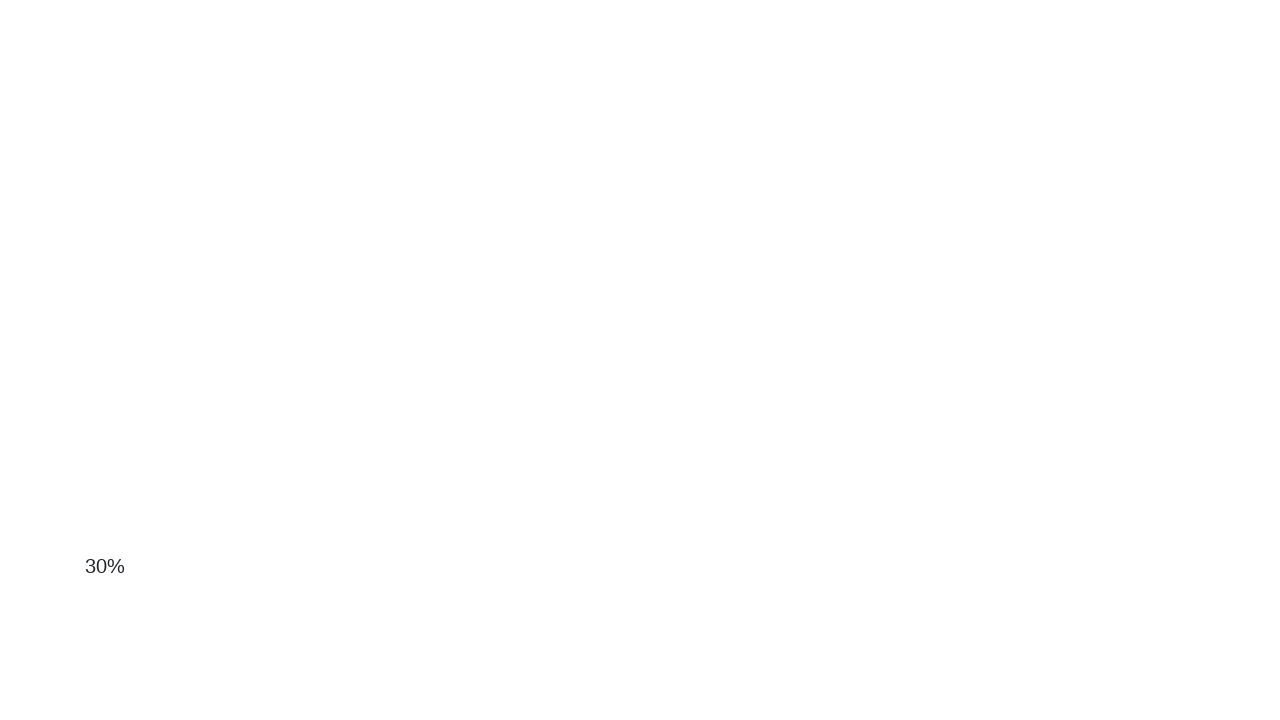

Waited 50ms for page to render
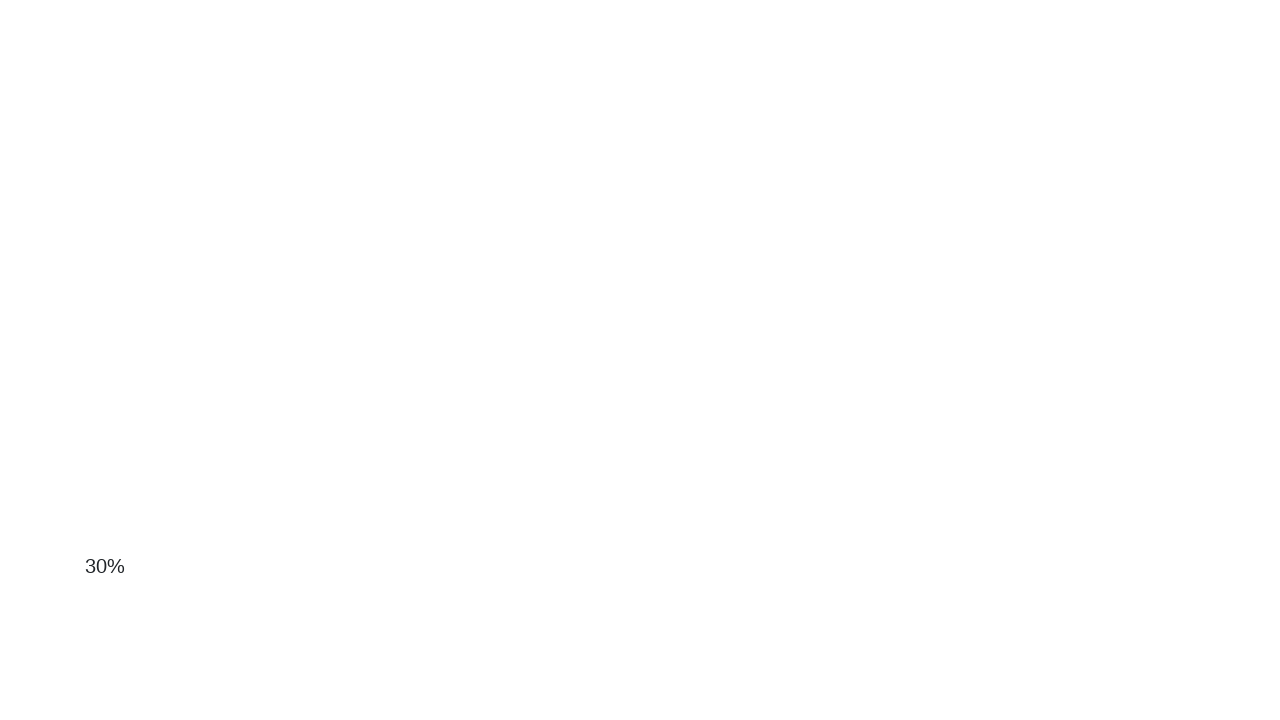

Scrolled down by 100 pixels using JavaScript (iteration 19)
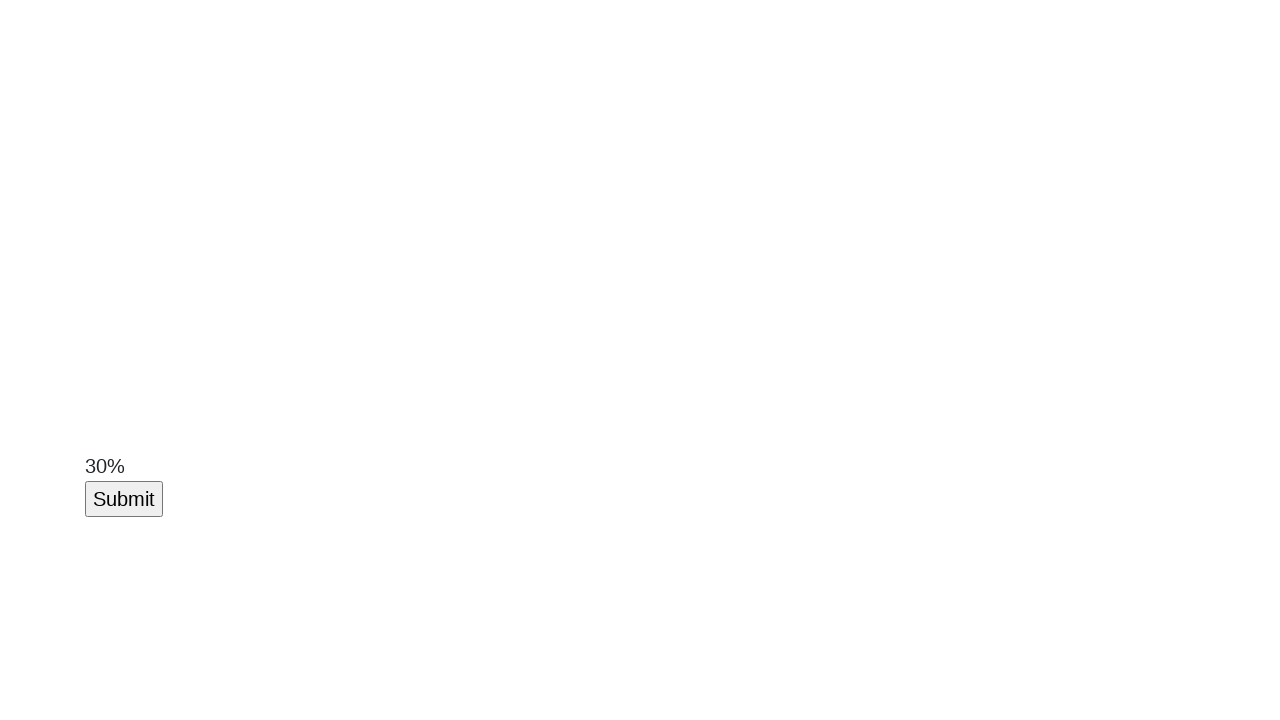

Scroll button element found, breaking loop
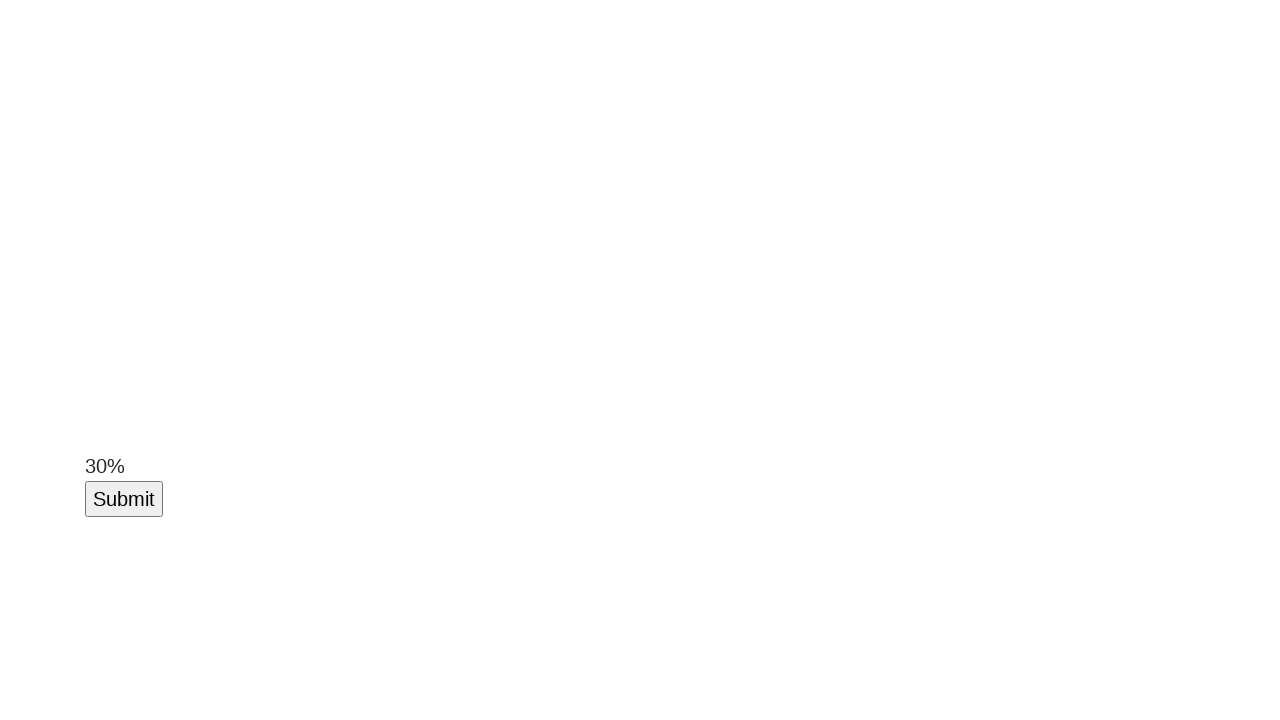

Verified scroll button element is visible and present in DOM
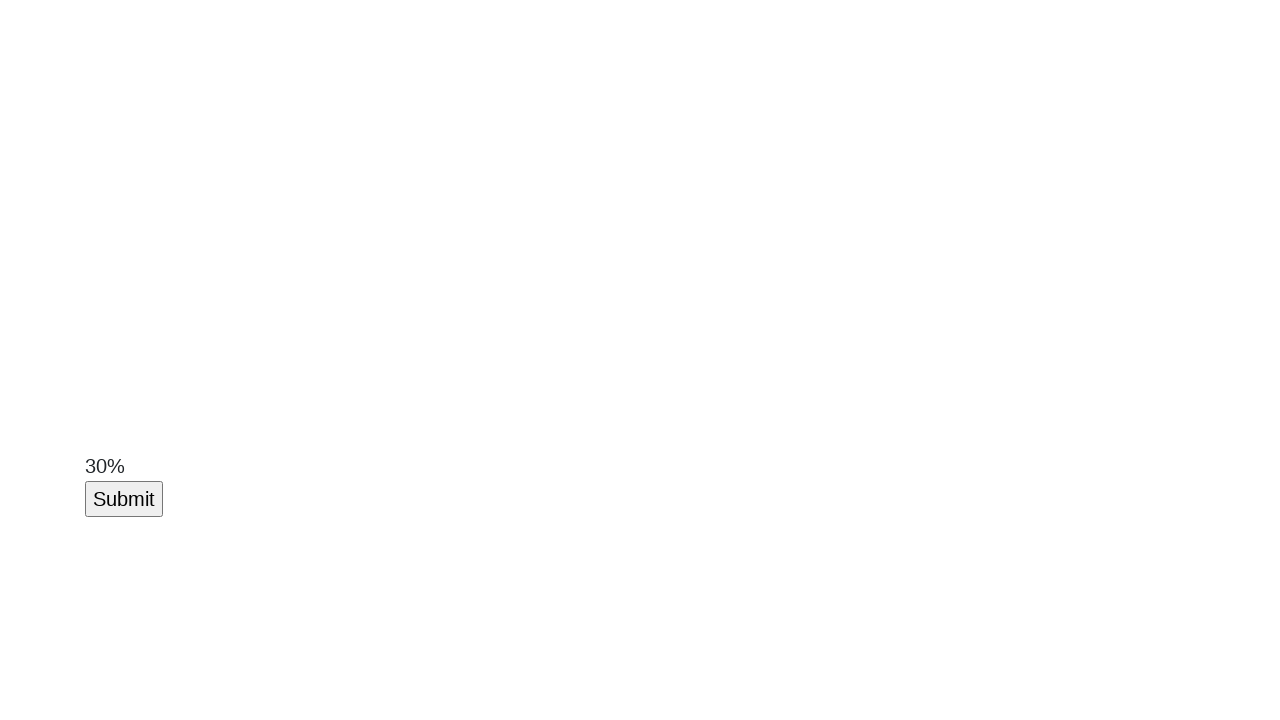

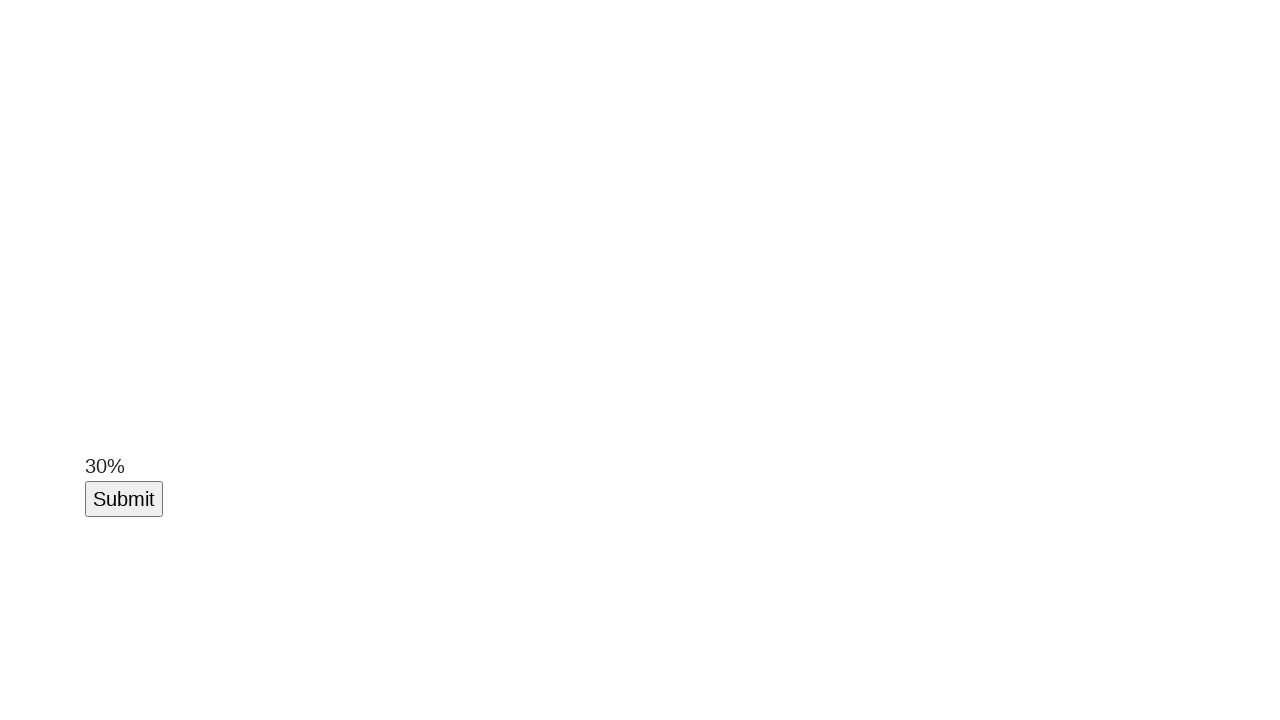